Tests a signature pad canvas by drawing a shape using mouse actions (click and hold, move in a pattern), then clears the drawing by clicking the Clear button.

Starting URL: http://szimek.github.io/signature_pad/

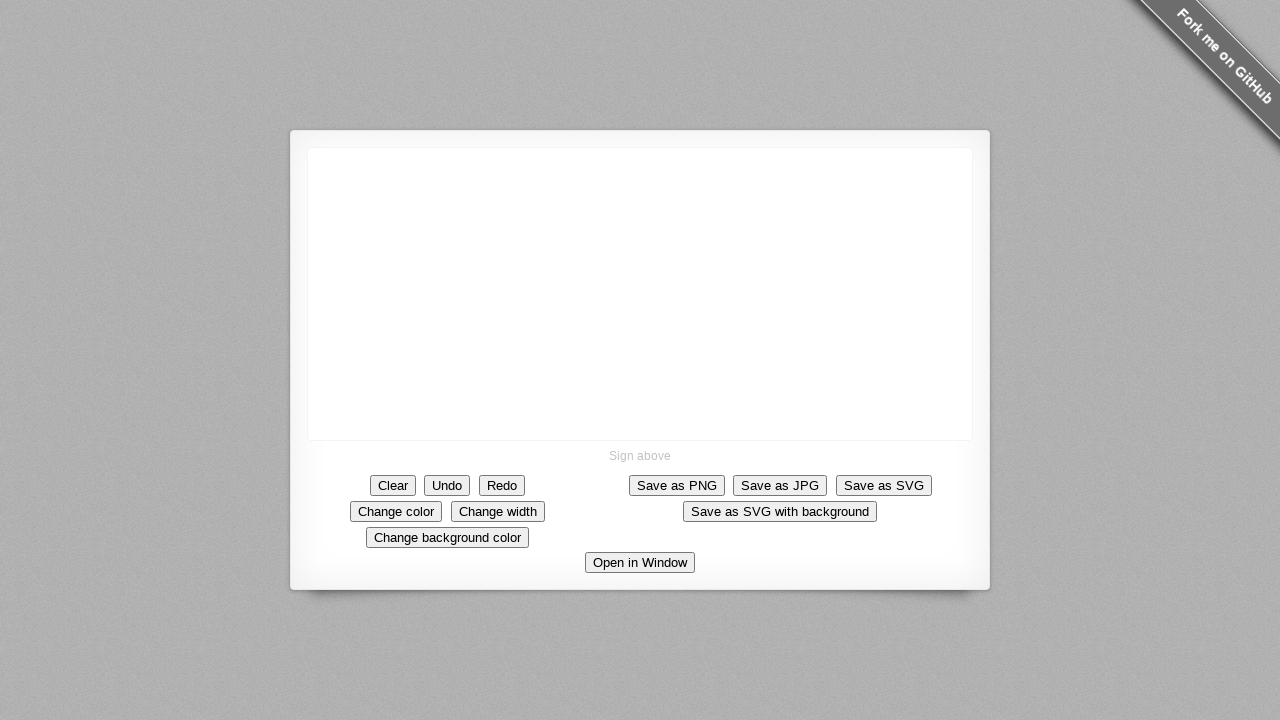

Located the signature pad canvas element
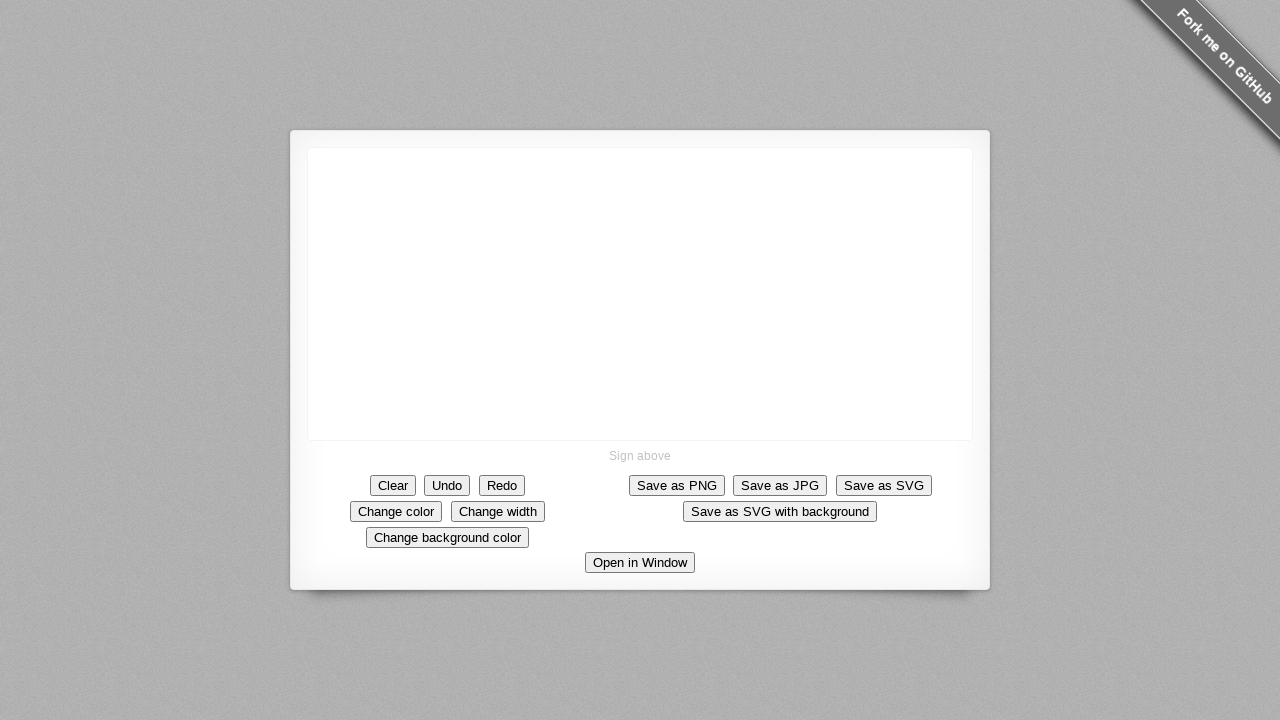

Calculated canvas center coordinates
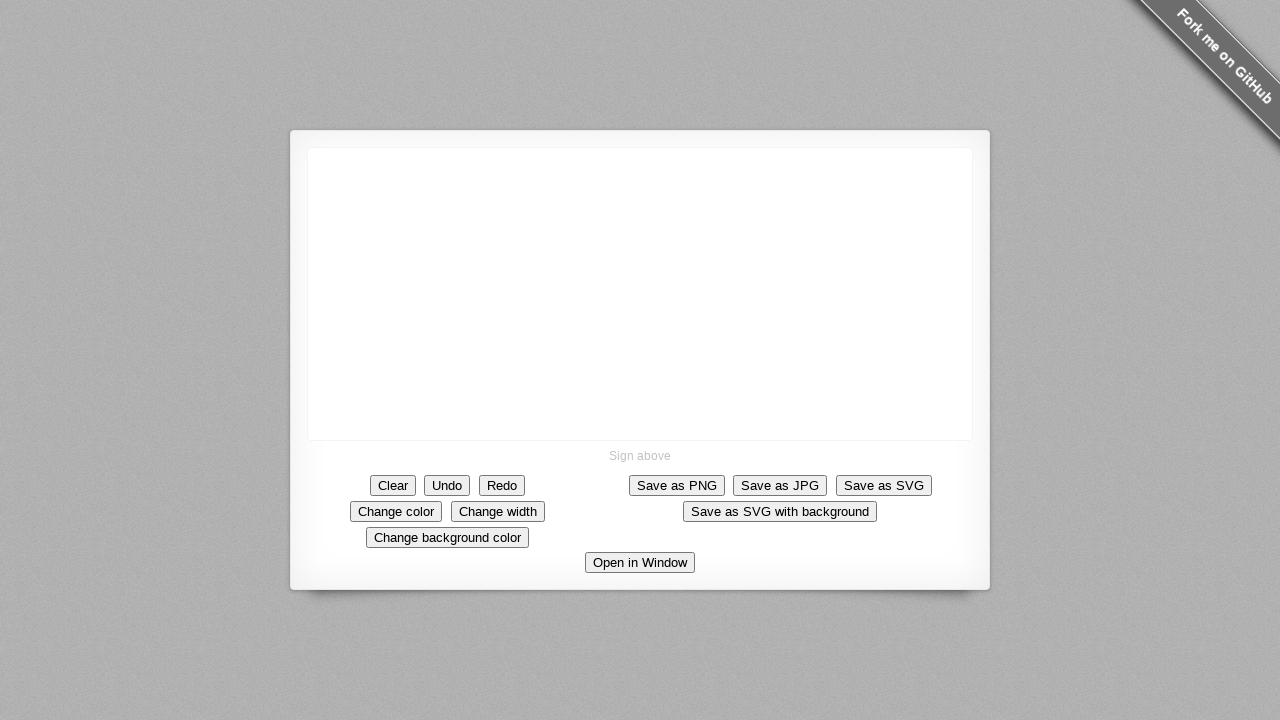

Moved mouse to canvas center at (640, 294)
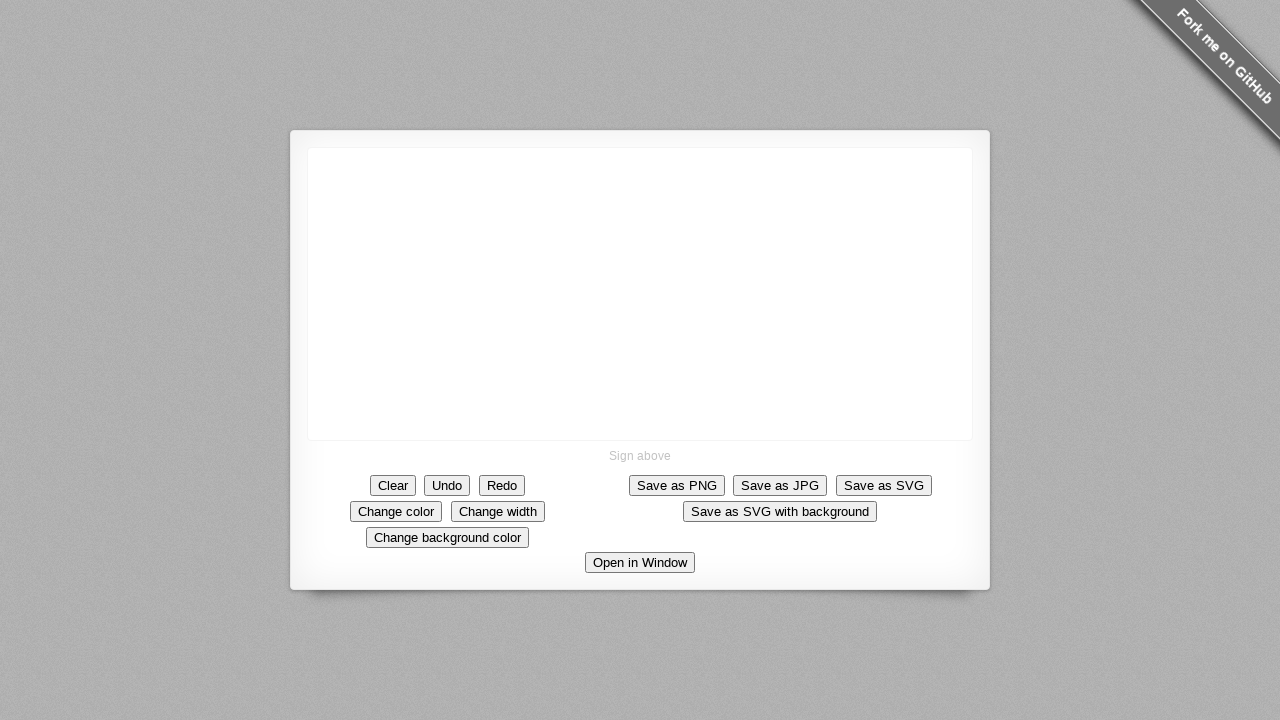

Pressed mouse button down to start drawing at (640, 294)
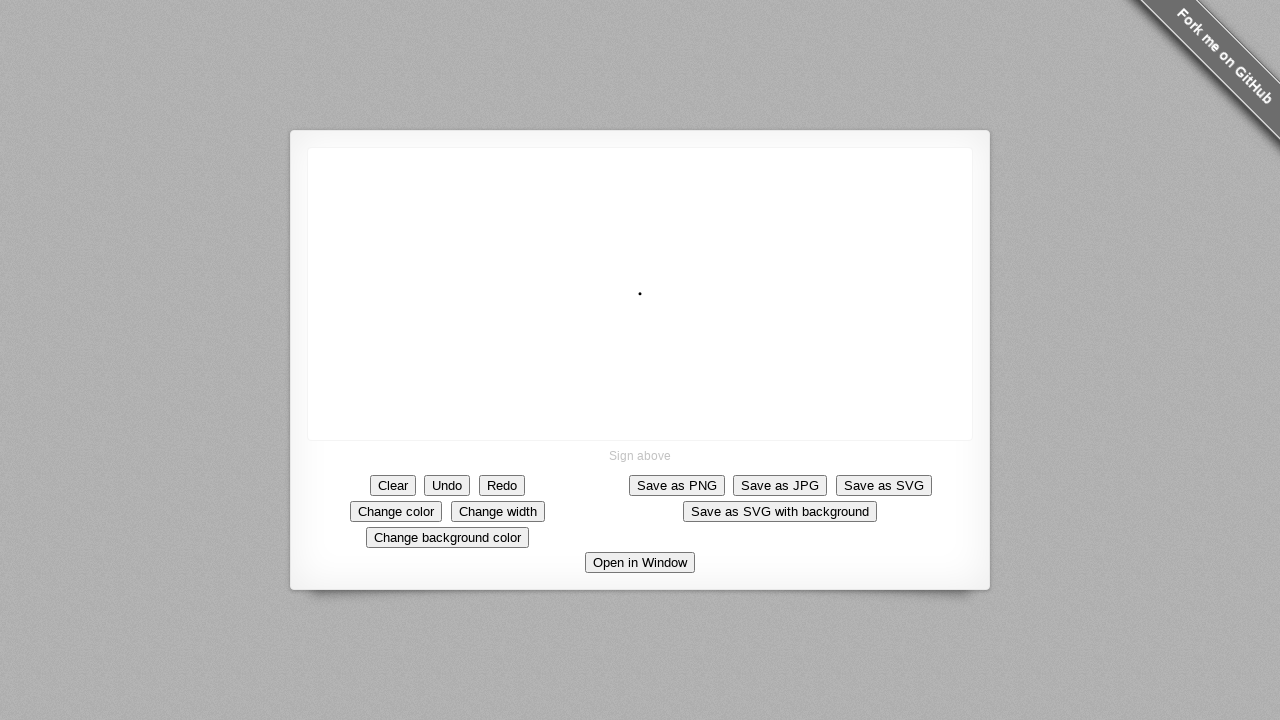

Drew diagonal line segment 1 of 10 (up-left) at (635, 289)
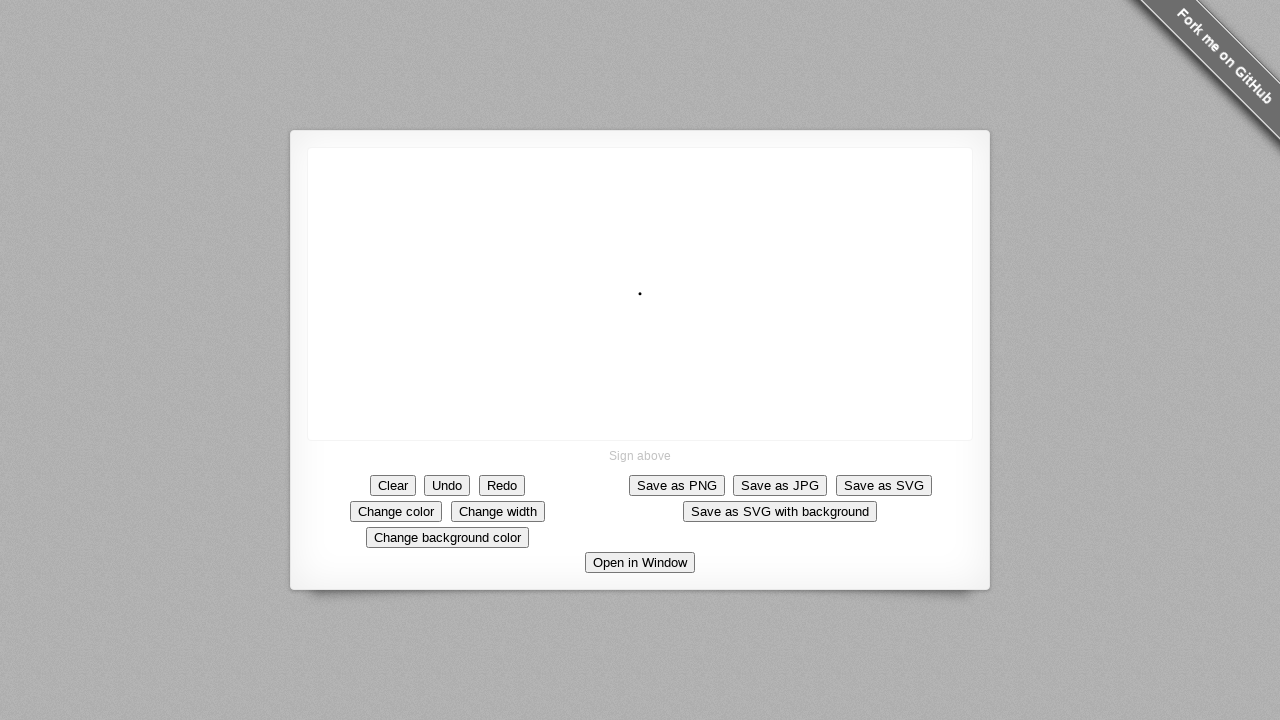

Drew diagonal line segment 2 of 10 (up-left) at (630, 284)
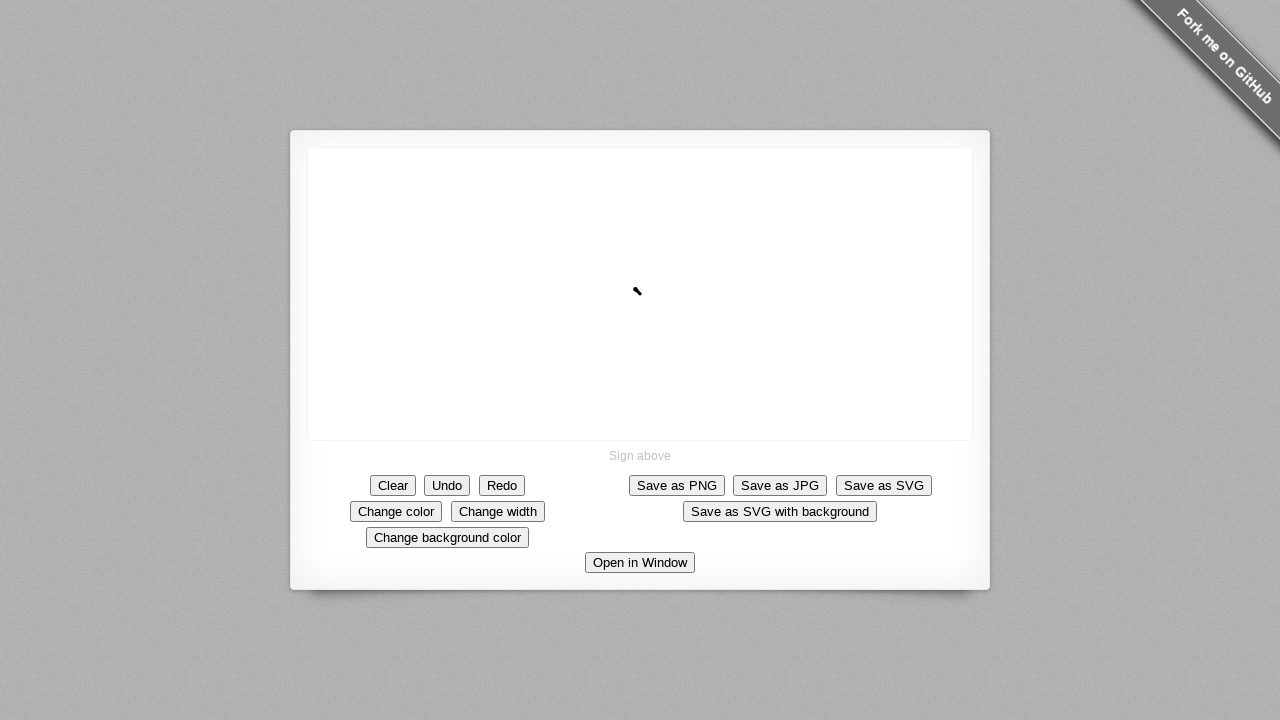

Drew diagonal line segment 3 of 10 (up-left) at (625, 279)
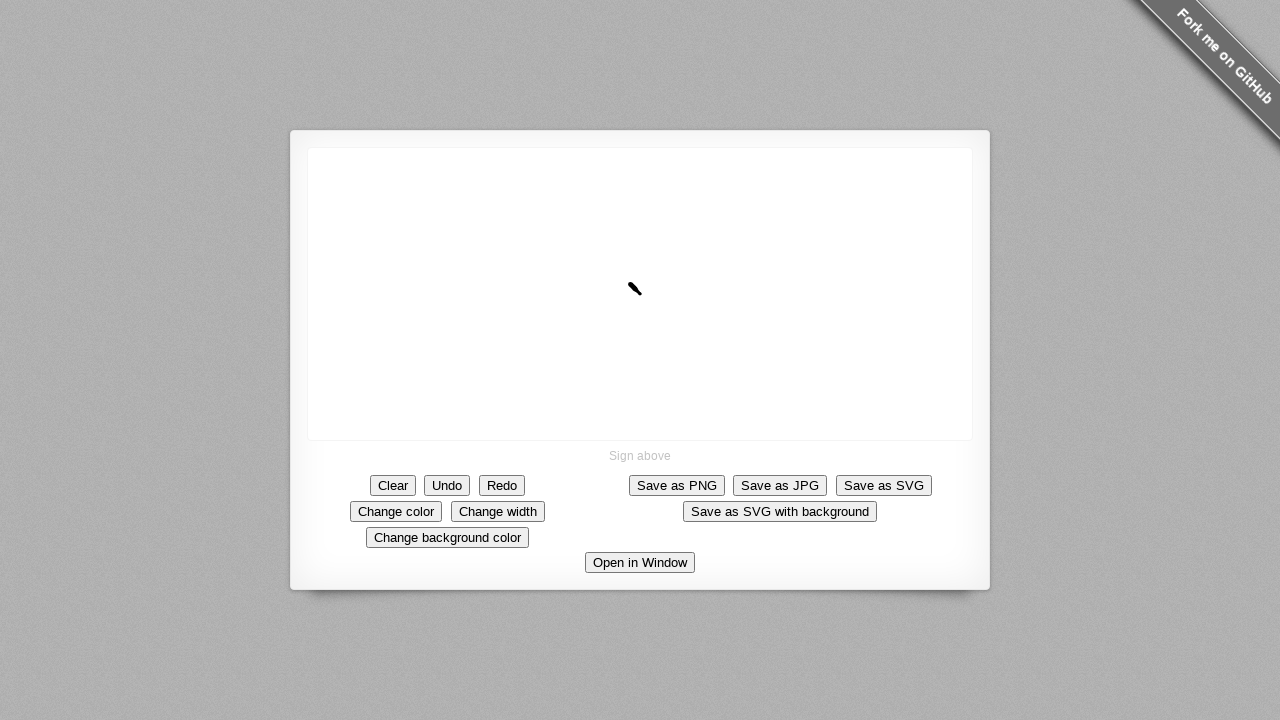

Drew diagonal line segment 4 of 10 (up-left) at (620, 274)
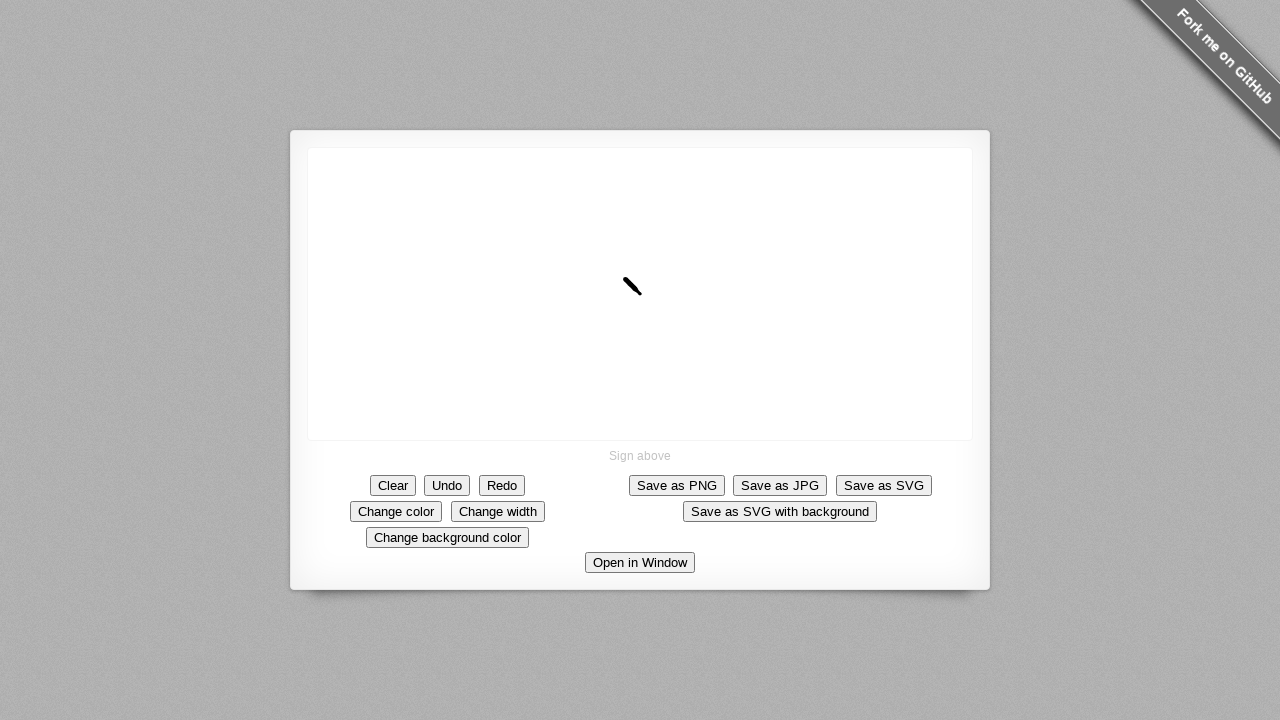

Drew diagonal line segment 5 of 10 (up-left) at (615, 269)
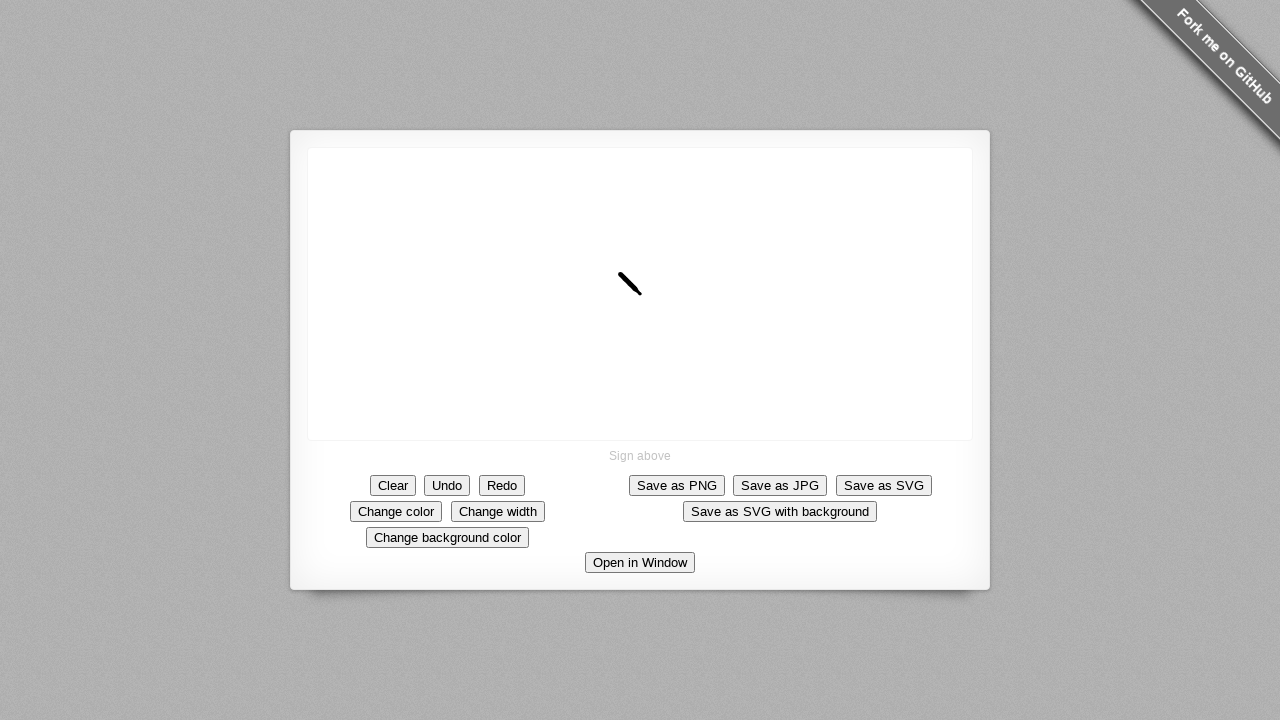

Drew diagonal line segment 6 of 10 (up-left) at (610, 264)
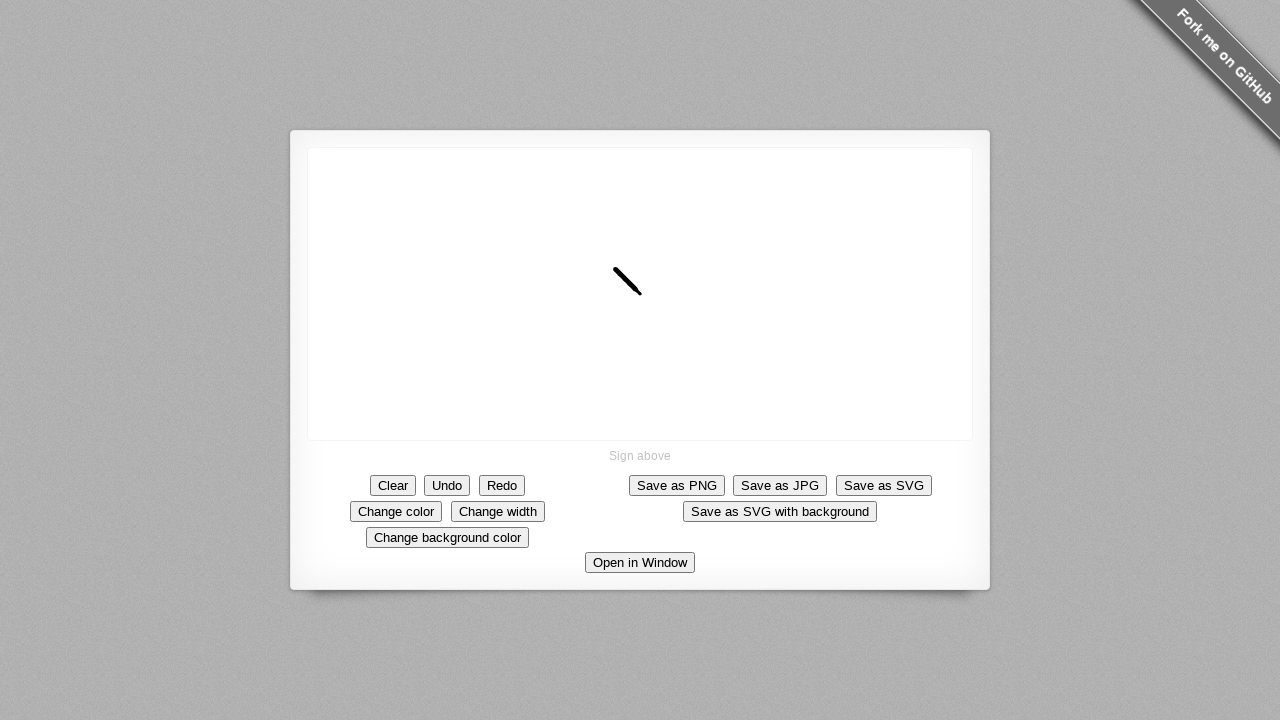

Drew diagonal line segment 7 of 10 (up-left) at (605, 259)
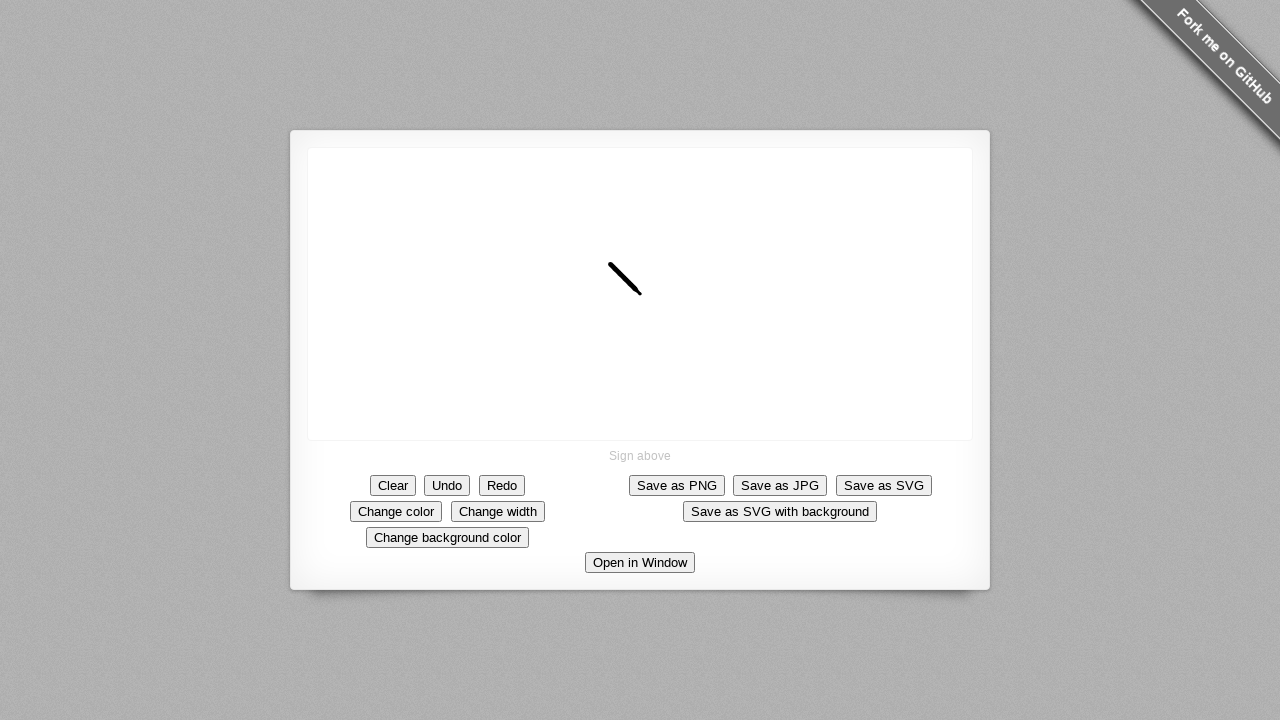

Drew diagonal line segment 8 of 10 (up-left) at (600, 254)
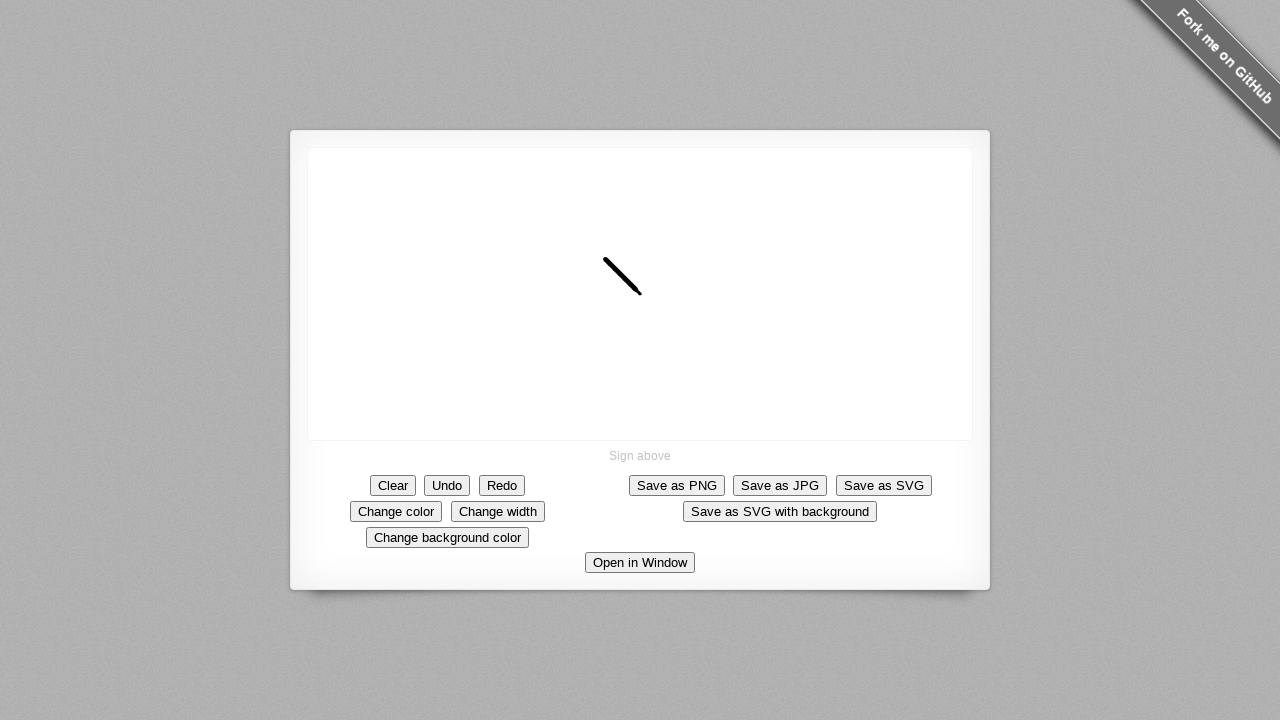

Drew diagonal line segment 9 of 10 (up-left) at (595, 249)
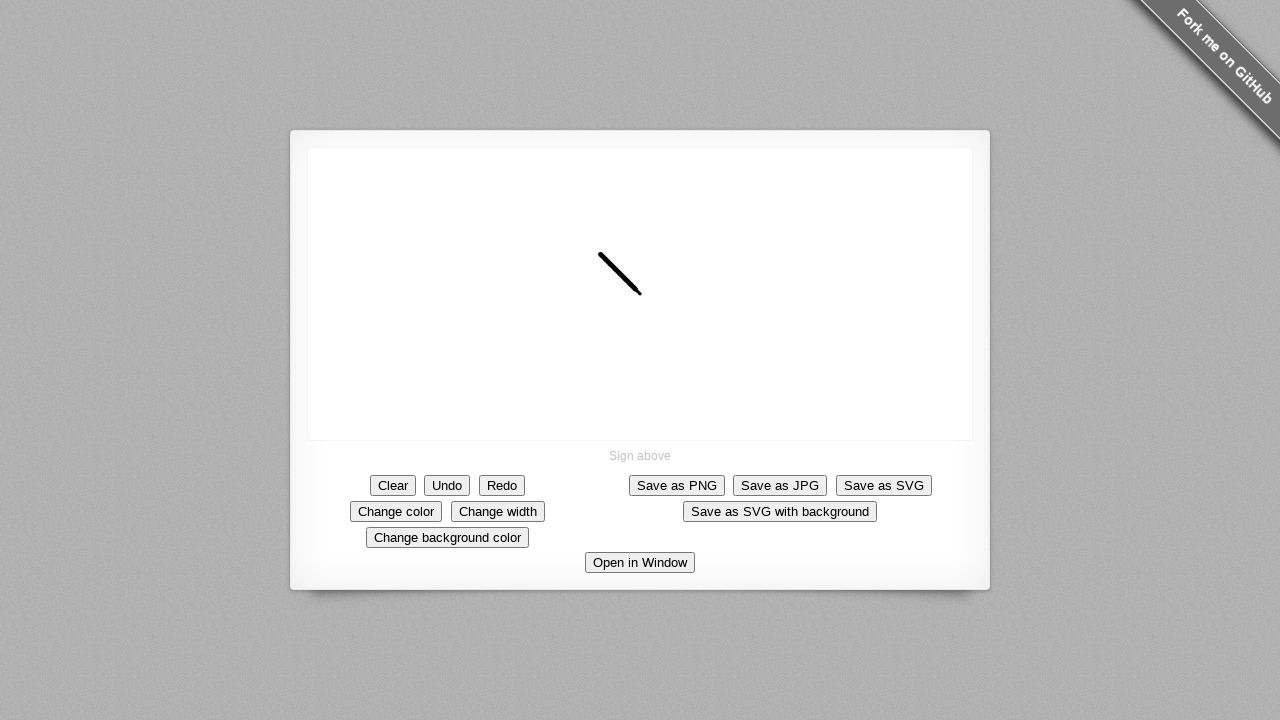

Drew diagonal line segment 10 of 10 (up-left) at (590, 244)
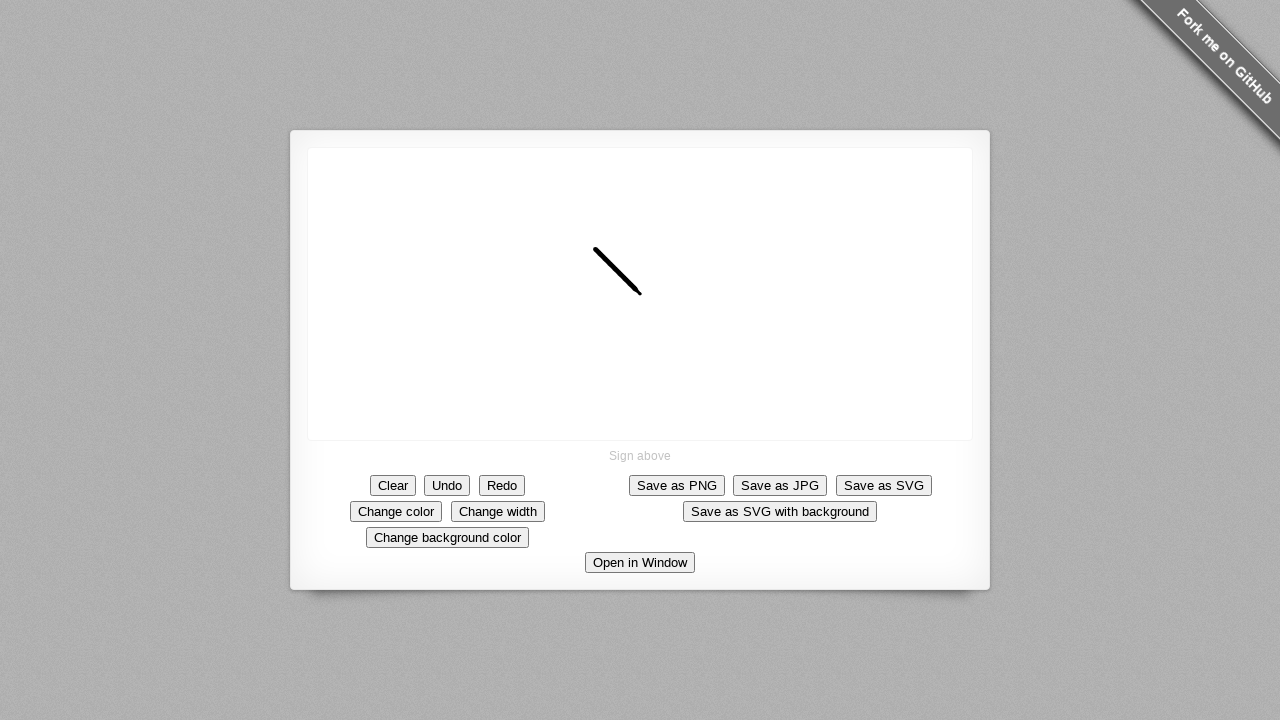

Drew vertical line segment 1 of 10 (down) at (590, 249)
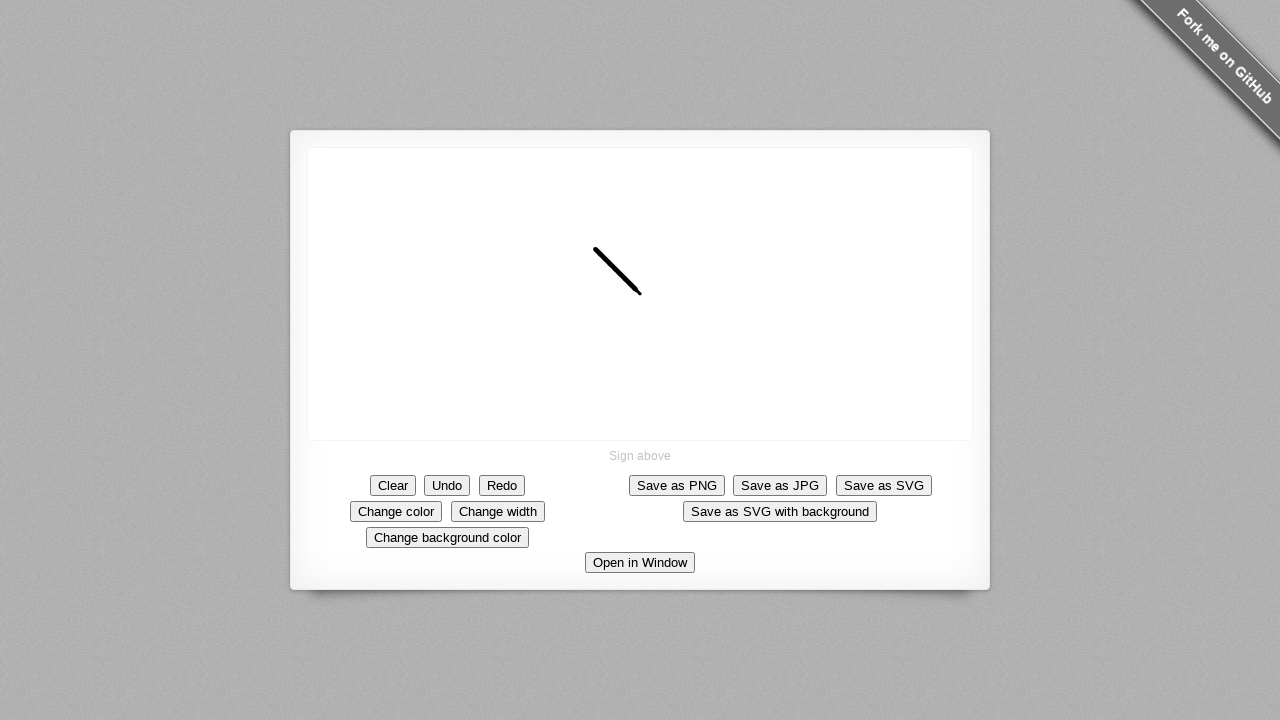

Drew vertical line segment 2 of 10 (down) at (590, 254)
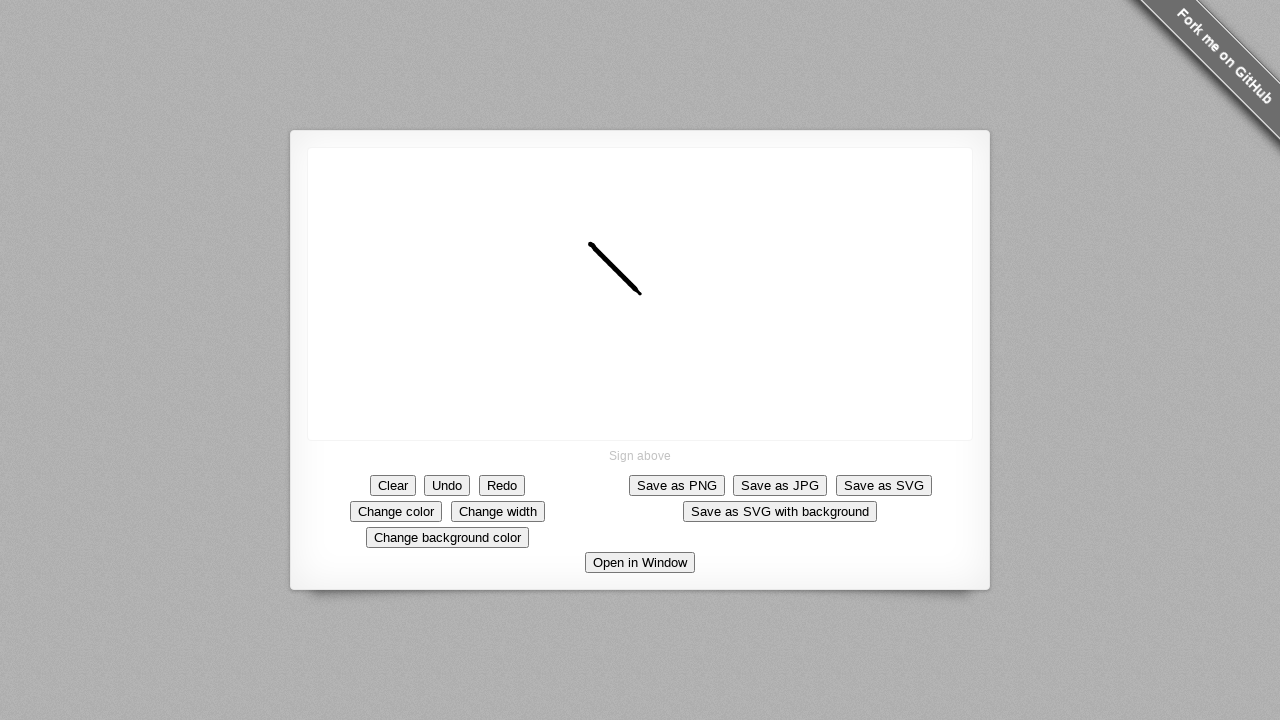

Drew vertical line segment 3 of 10 (down) at (590, 259)
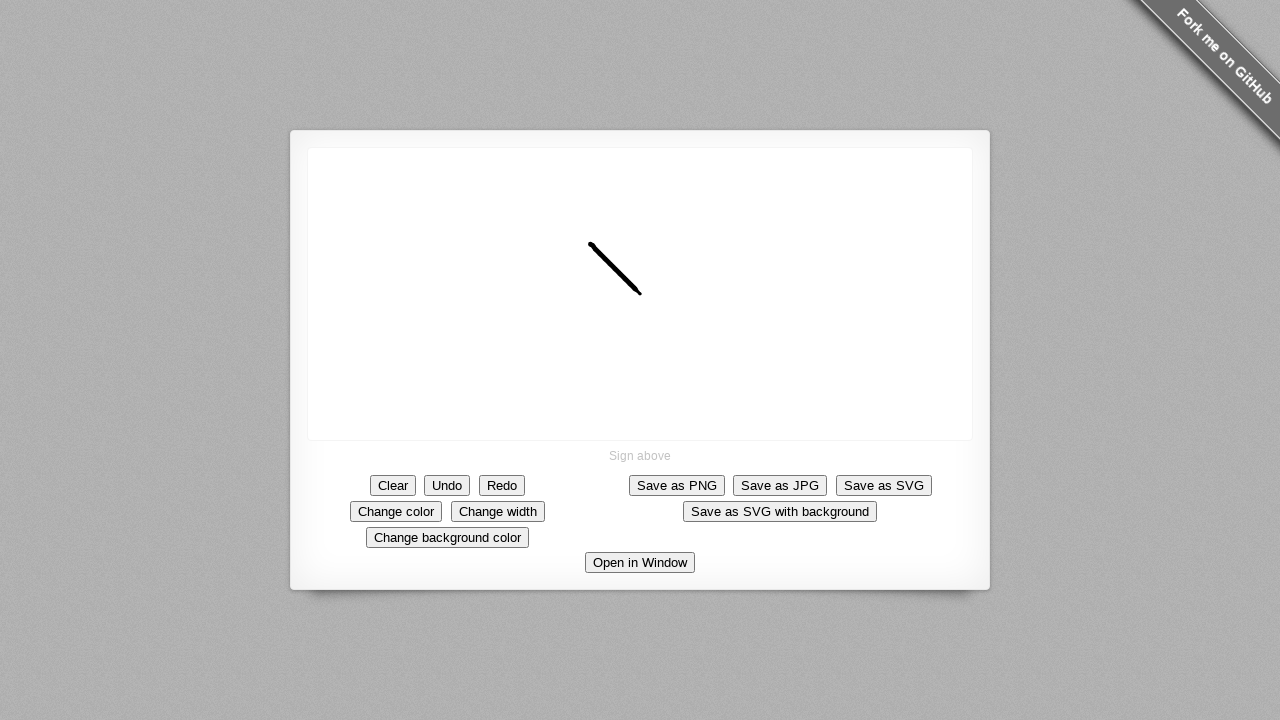

Drew vertical line segment 4 of 10 (down) at (590, 264)
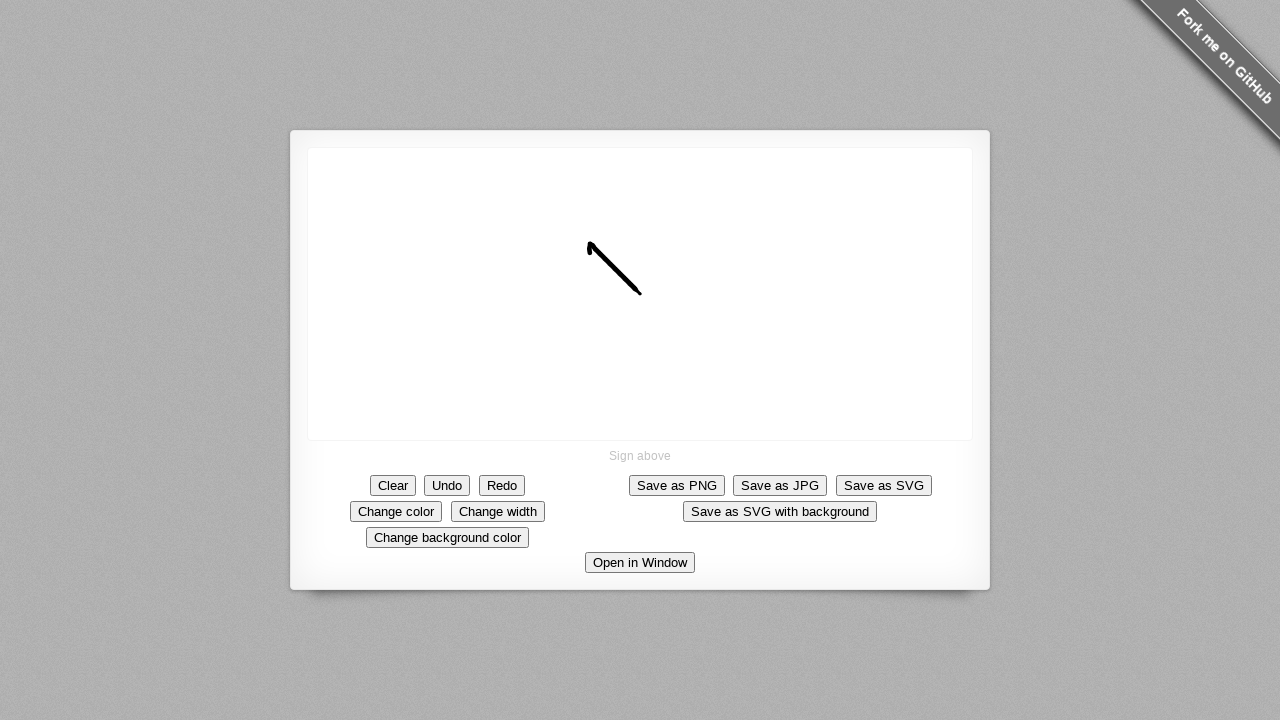

Drew vertical line segment 5 of 10 (down) at (590, 269)
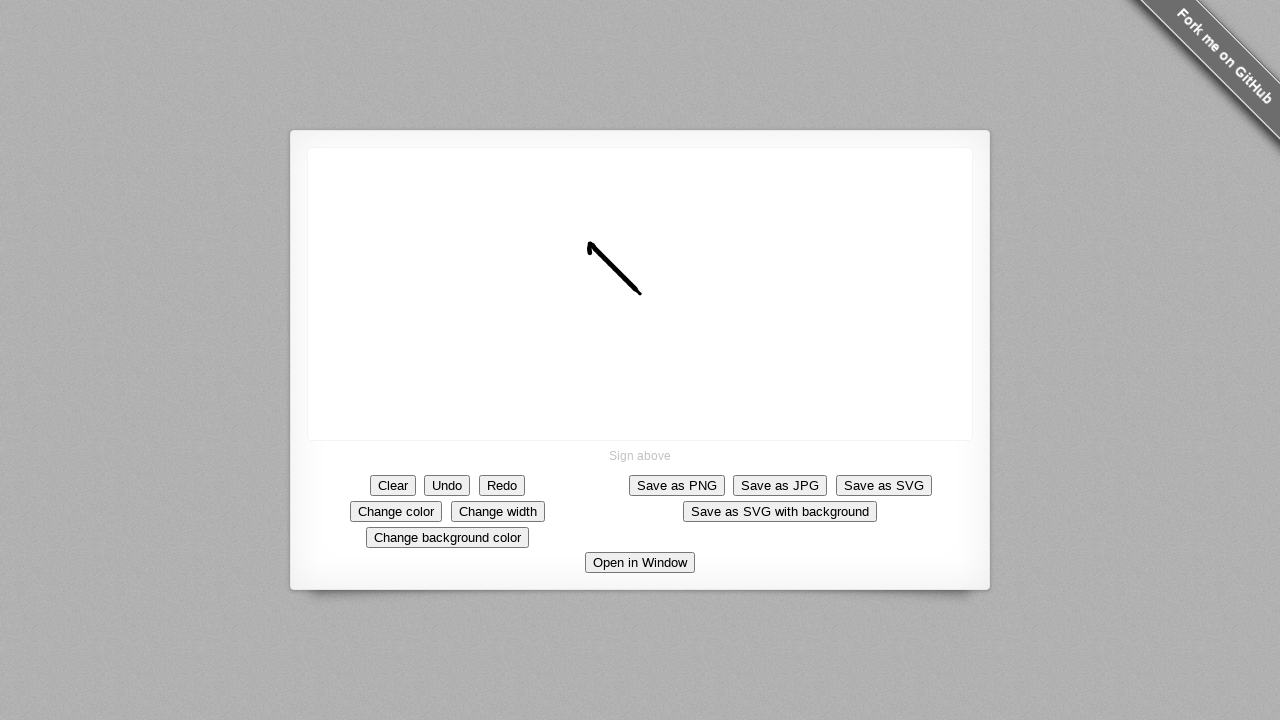

Drew vertical line segment 6 of 10 (down) at (590, 274)
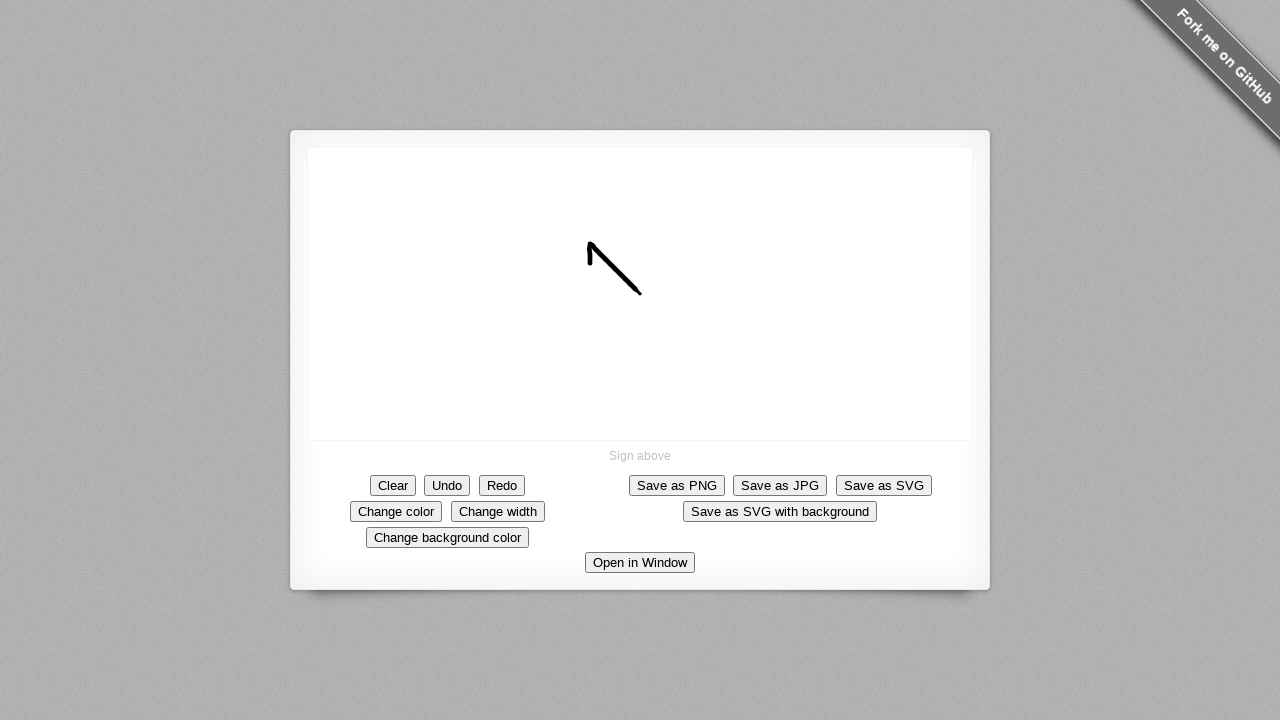

Drew vertical line segment 7 of 10 (down) at (590, 279)
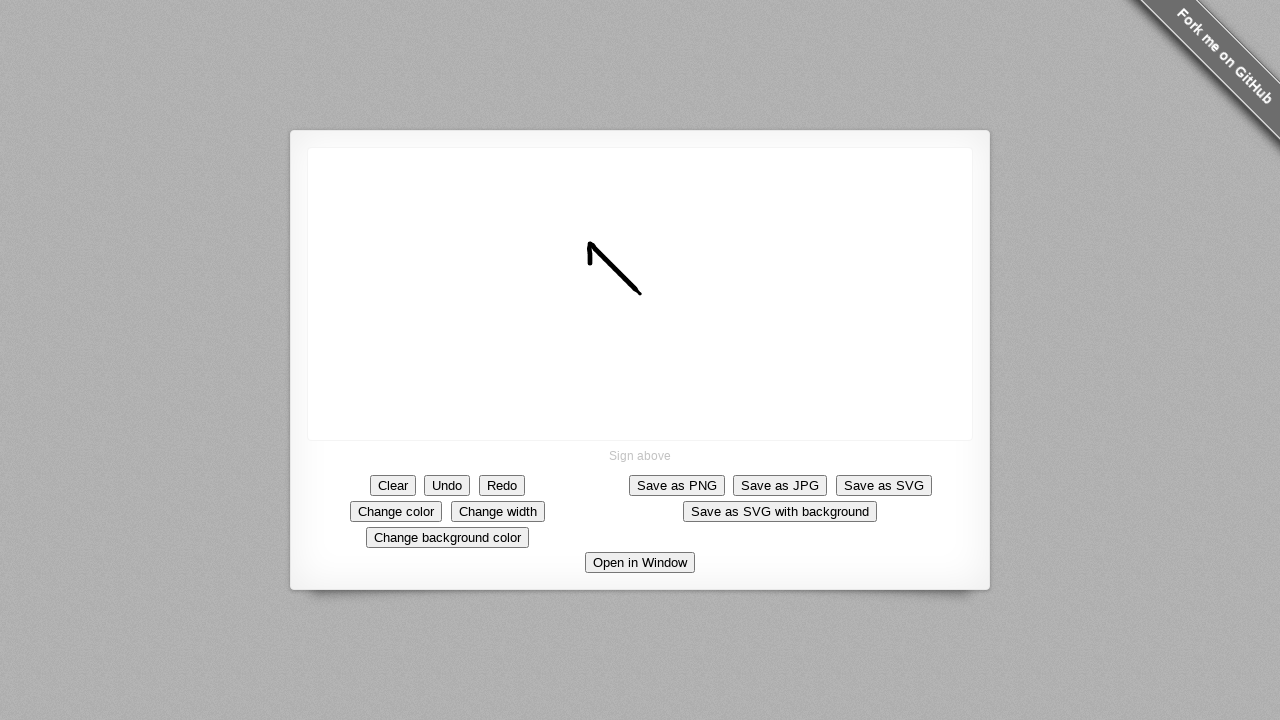

Drew vertical line segment 8 of 10 (down) at (590, 284)
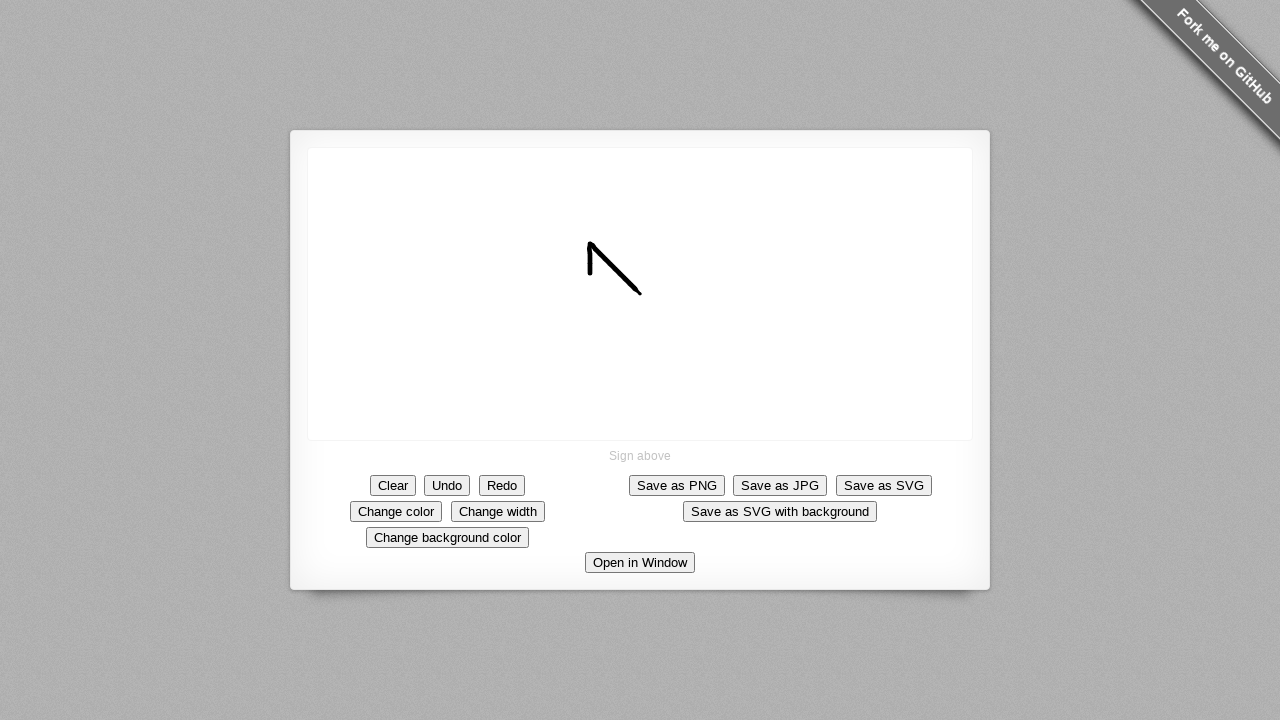

Drew vertical line segment 9 of 10 (down) at (590, 289)
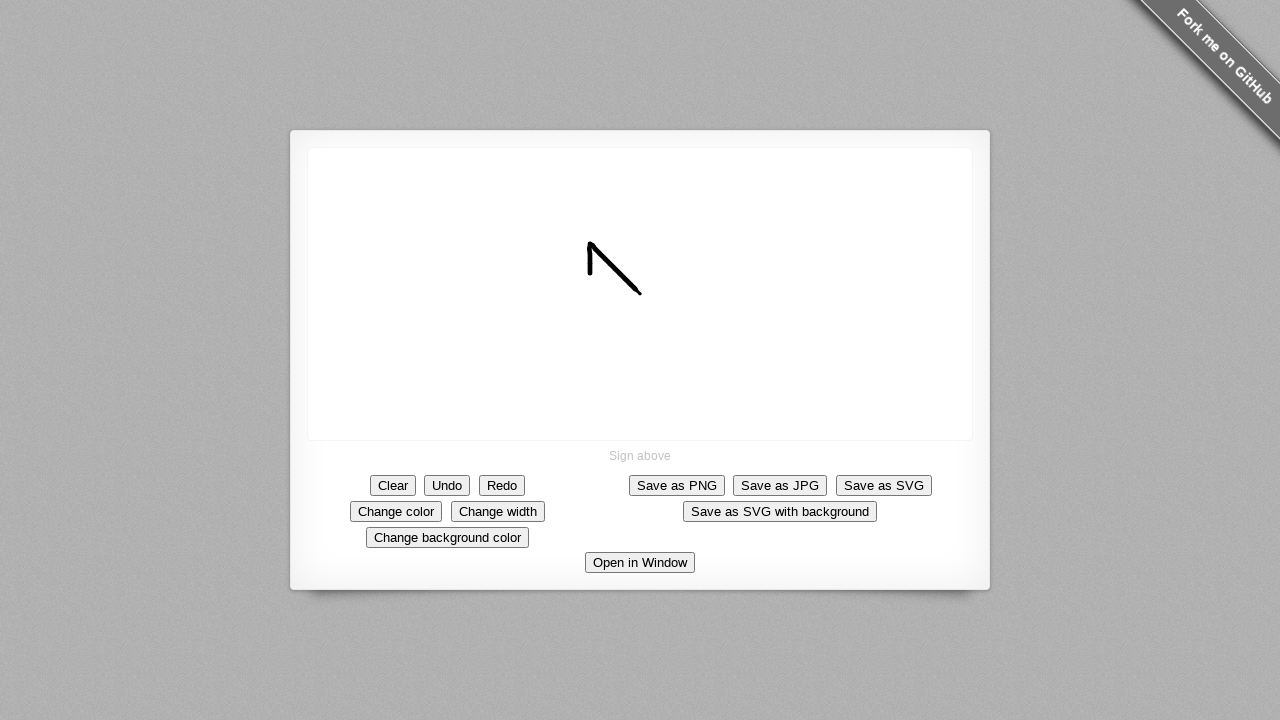

Drew vertical line segment 10 of 10 (down) at (590, 294)
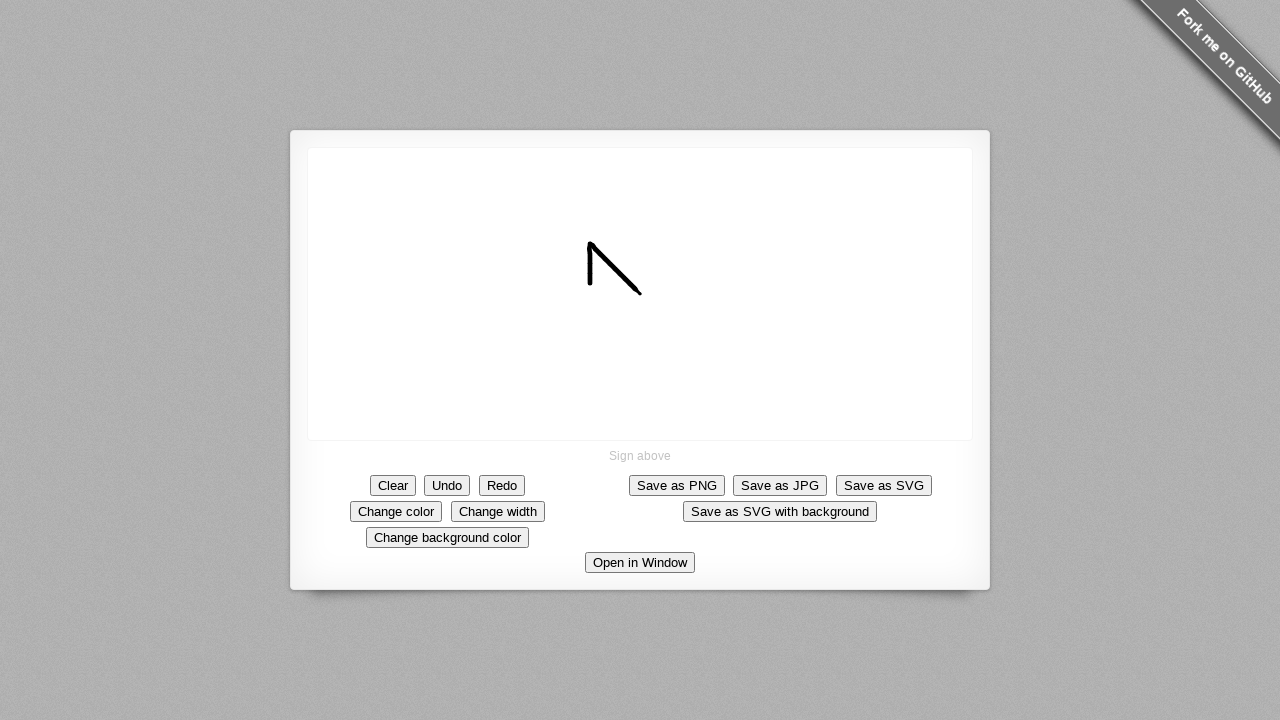

Drew horizontal line segment 1 of 10 (right) at (595, 294)
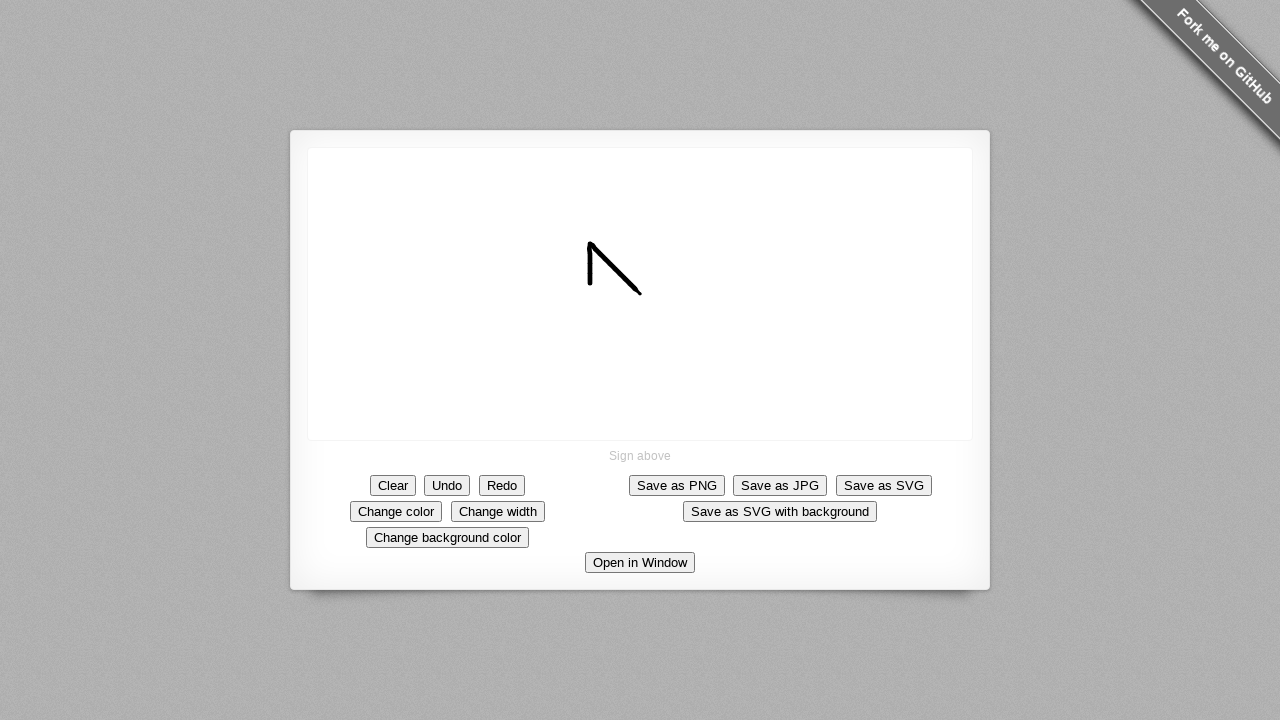

Drew horizontal line segment 2 of 10 (right) at (600, 294)
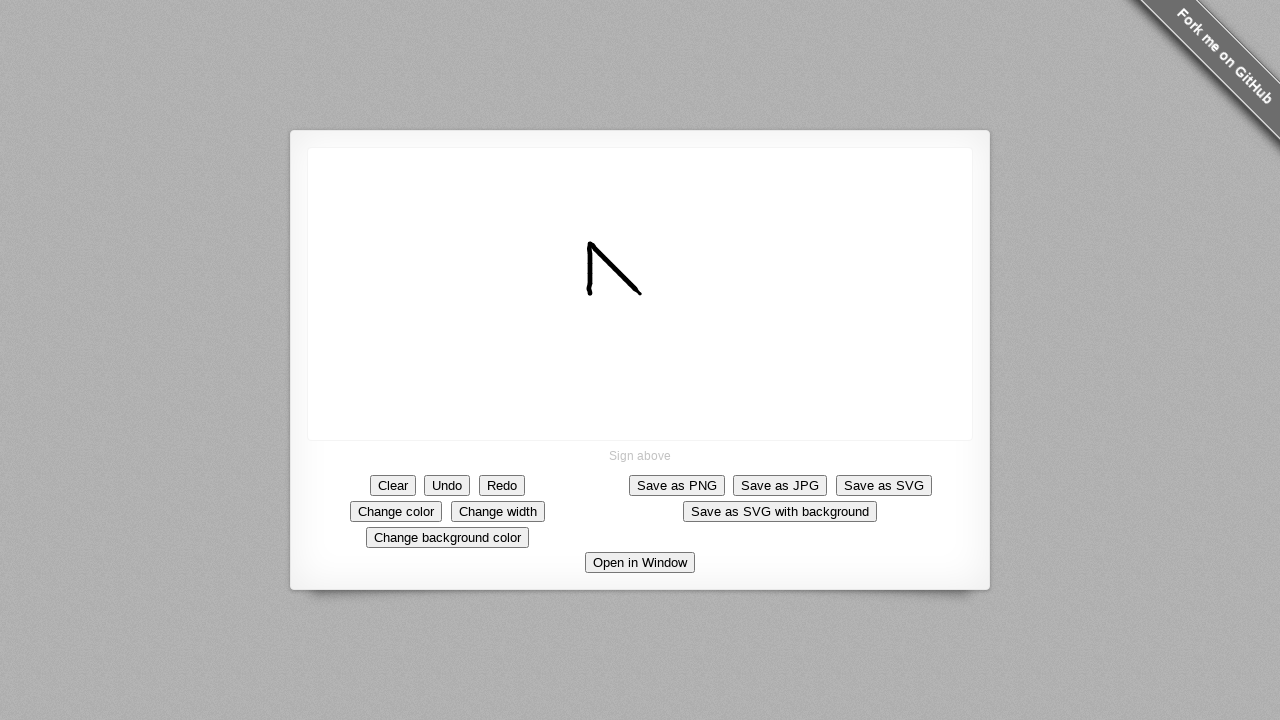

Drew horizontal line segment 3 of 10 (right) at (605, 294)
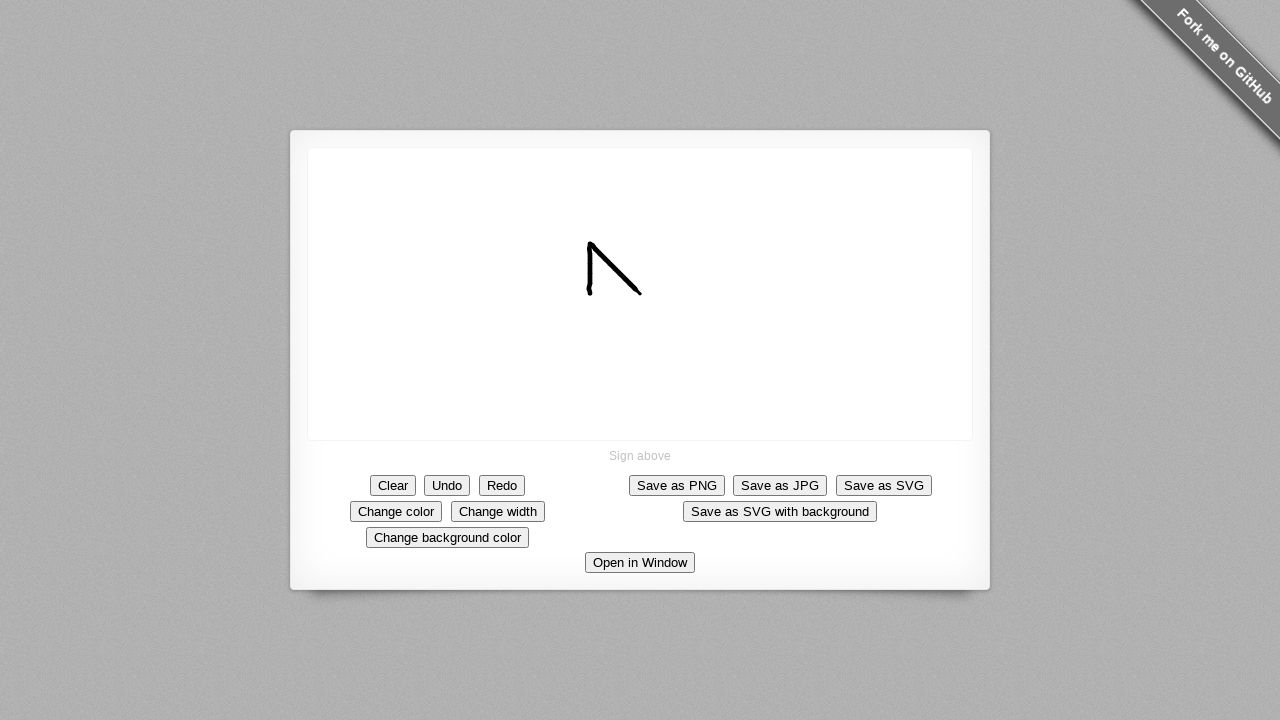

Drew horizontal line segment 4 of 10 (right) at (610, 294)
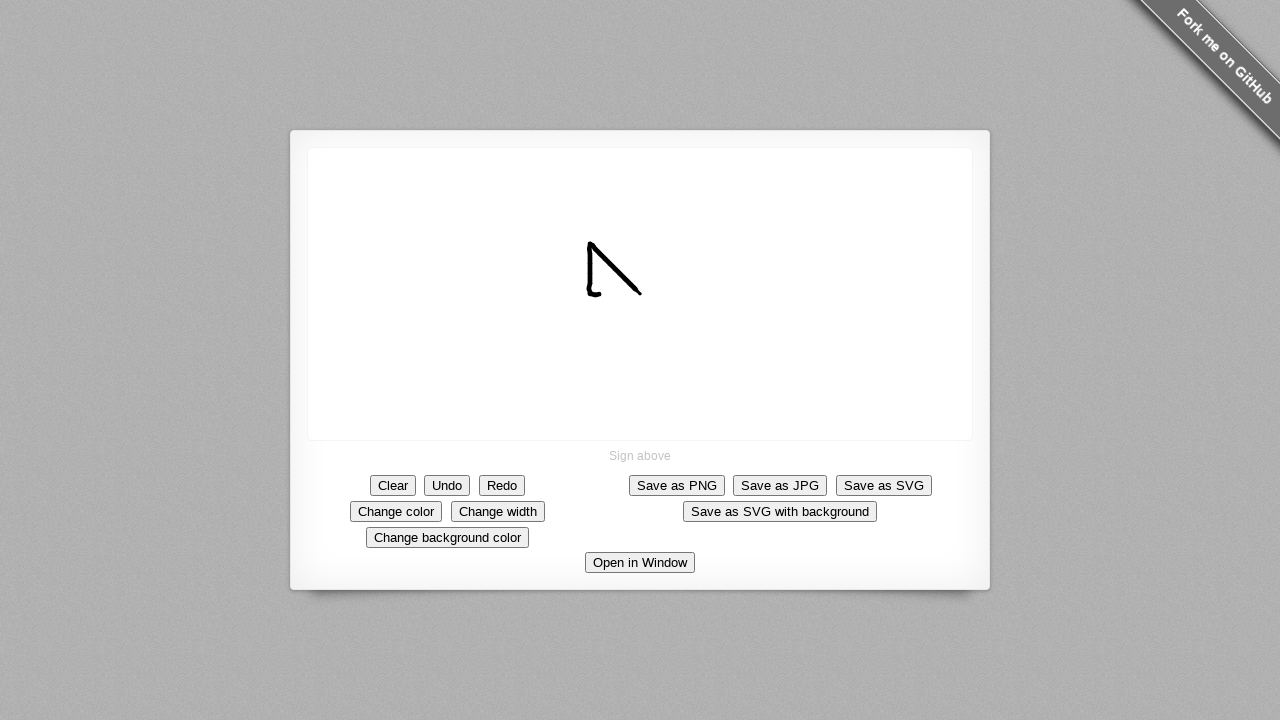

Drew horizontal line segment 5 of 10 (right) at (615, 294)
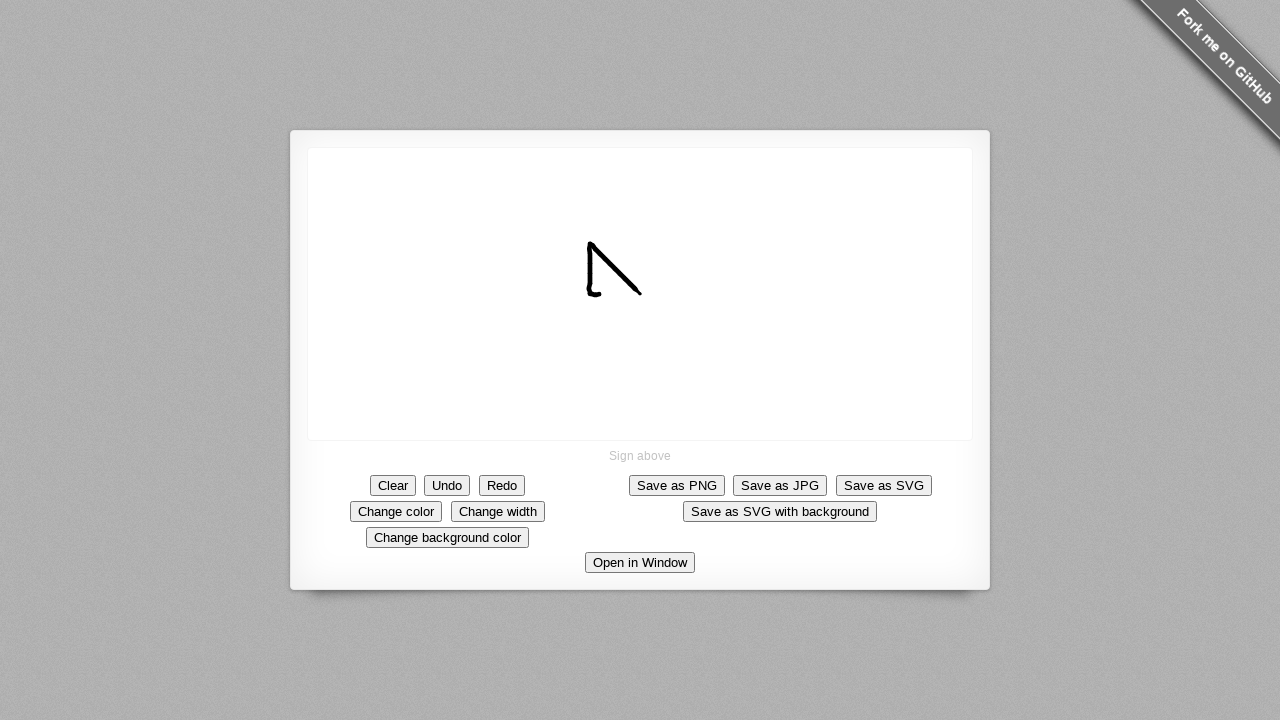

Drew horizontal line segment 6 of 10 (right) at (620, 294)
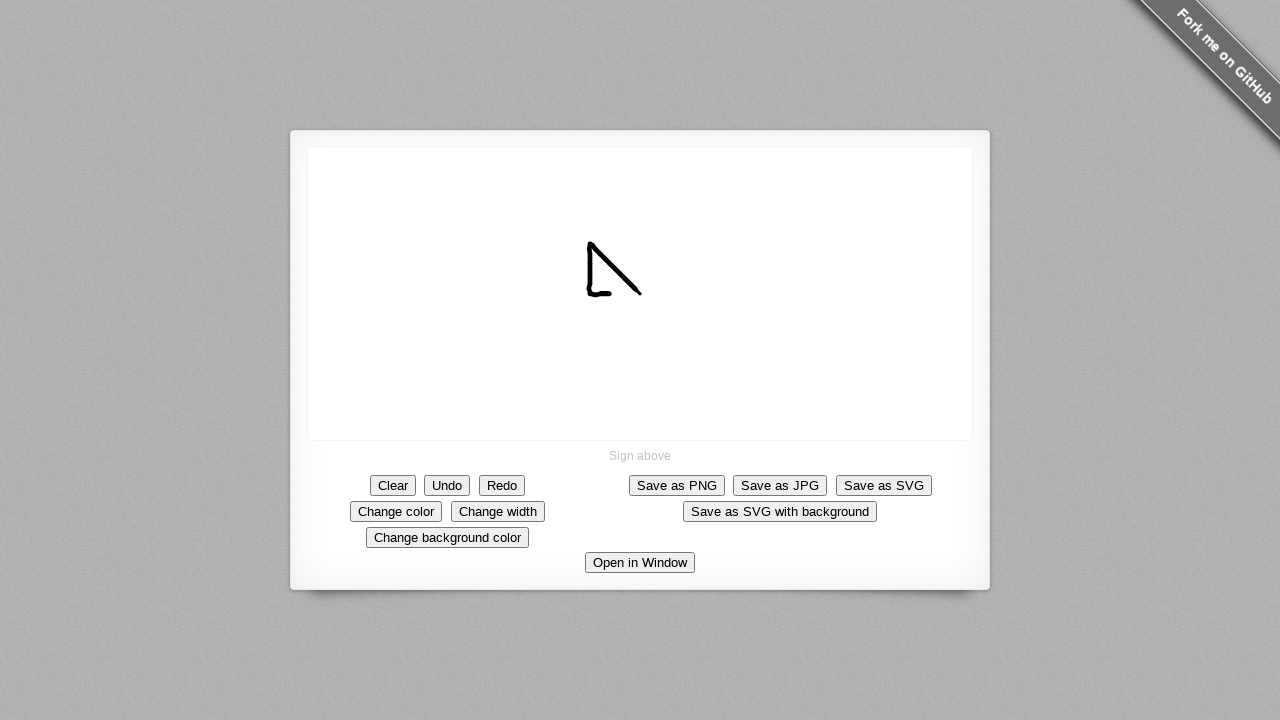

Drew horizontal line segment 7 of 10 (right) at (625, 294)
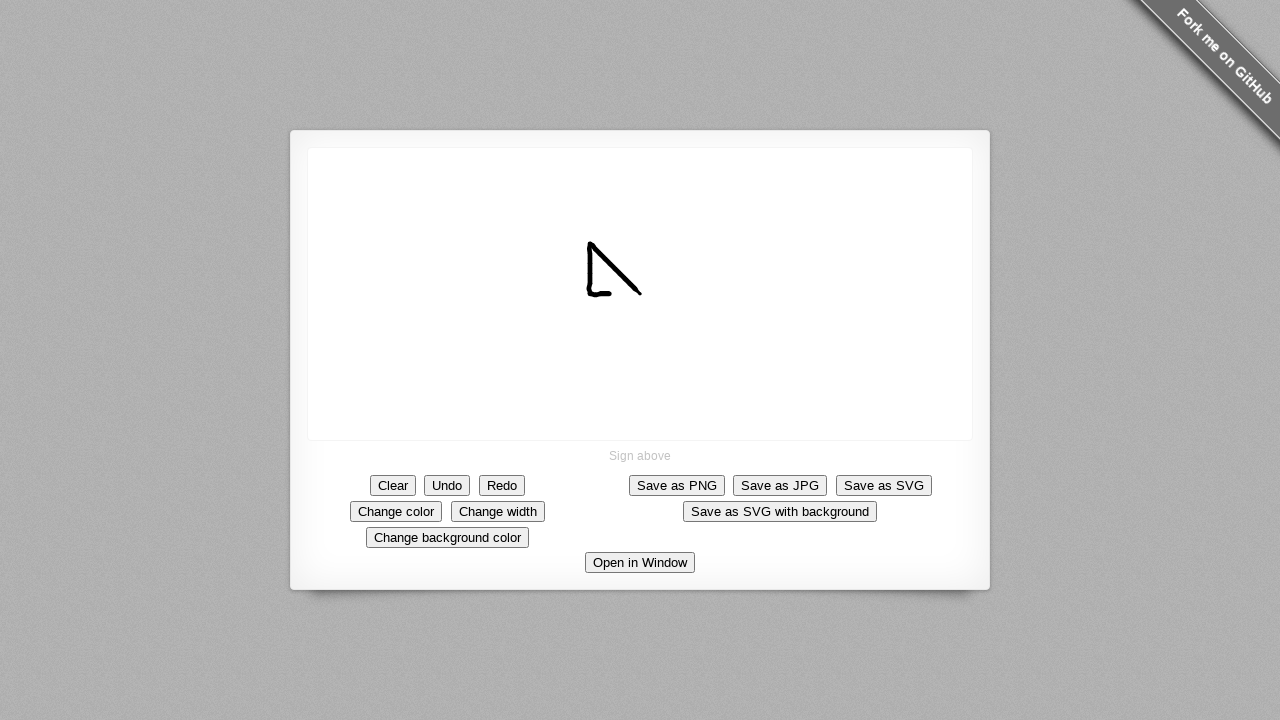

Drew horizontal line segment 8 of 10 (right) at (630, 294)
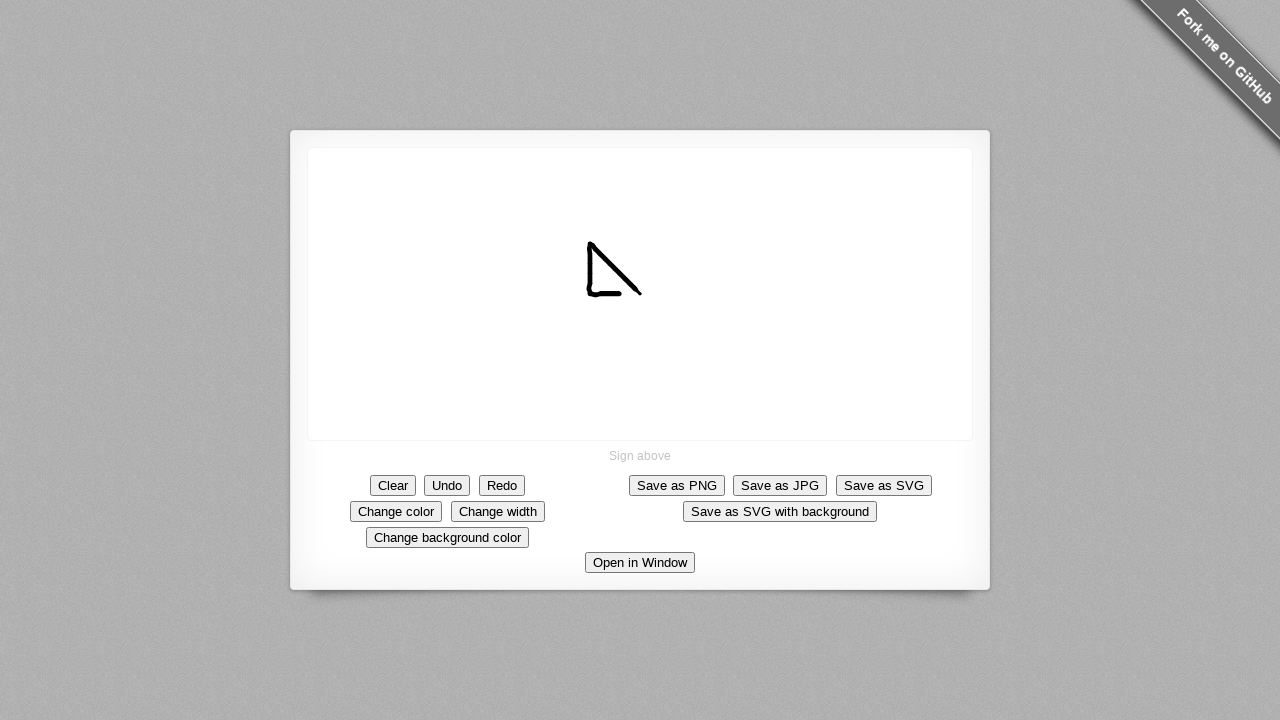

Drew horizontal line segment 9 of 10 (right) at (635, 294)
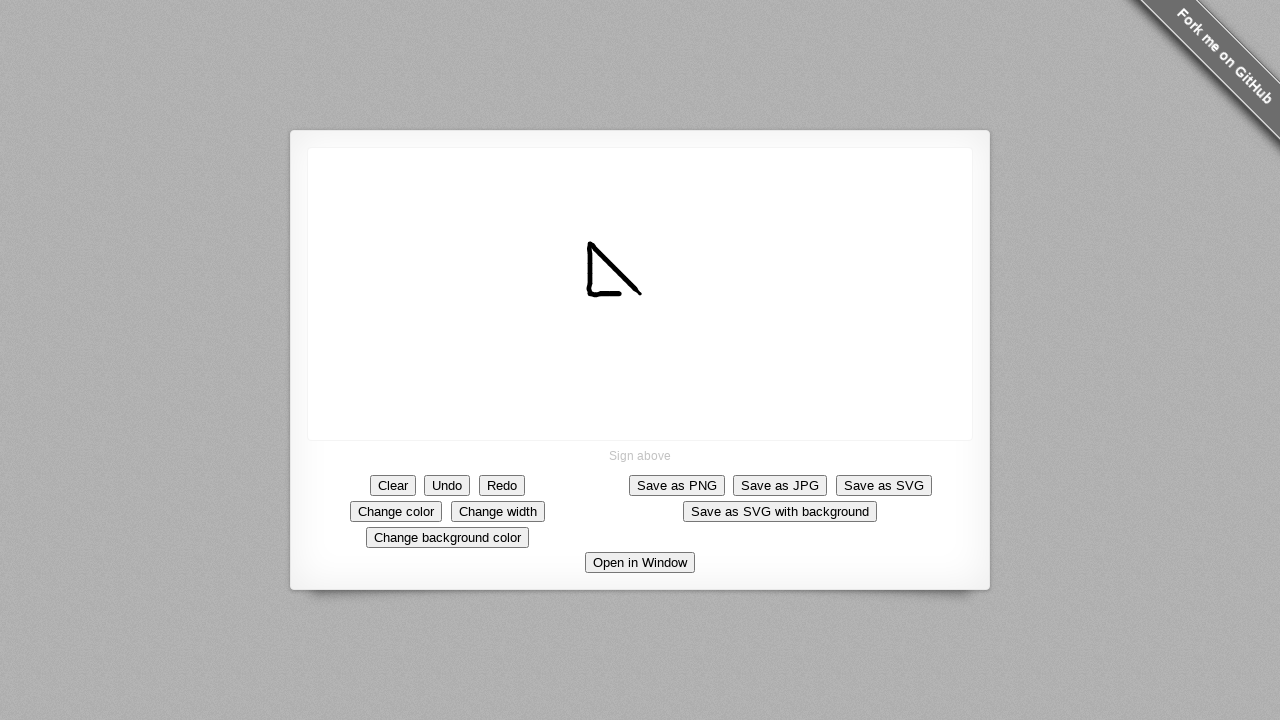

Drew horizontal line segment 10 of 10 (right) at (640, 294)
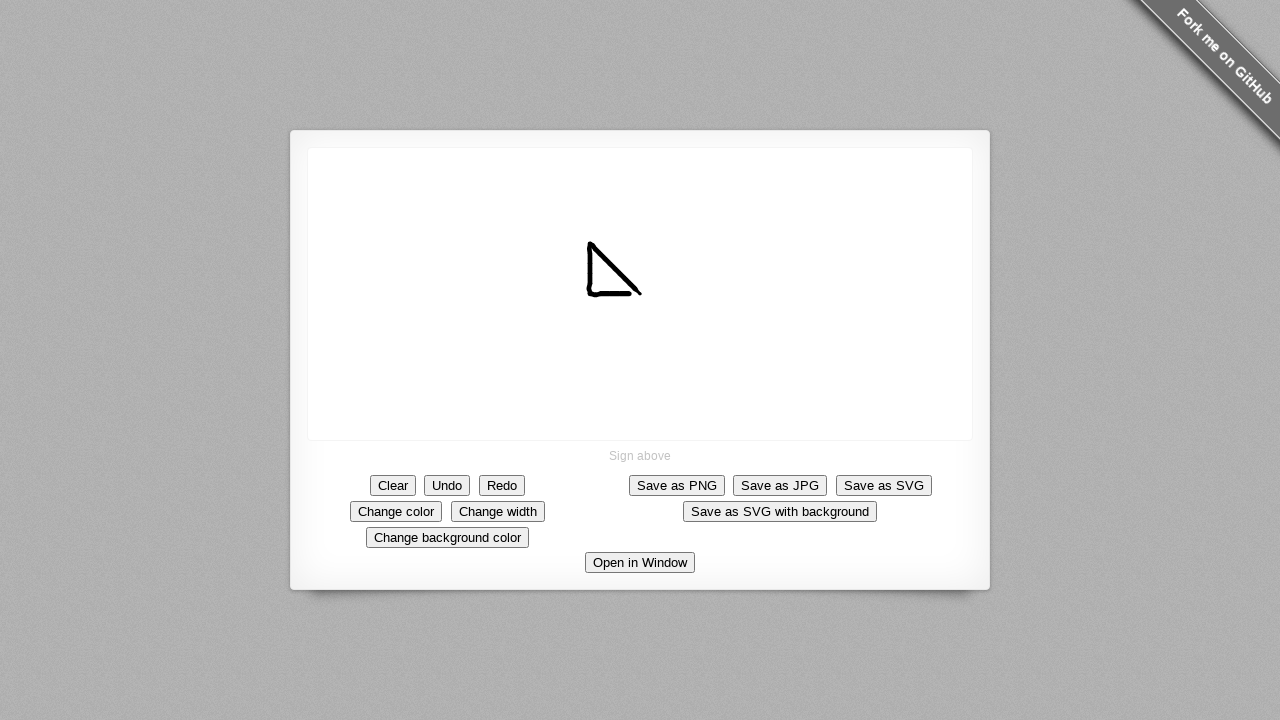

Released mouse button to complete drawing at (640, 294)
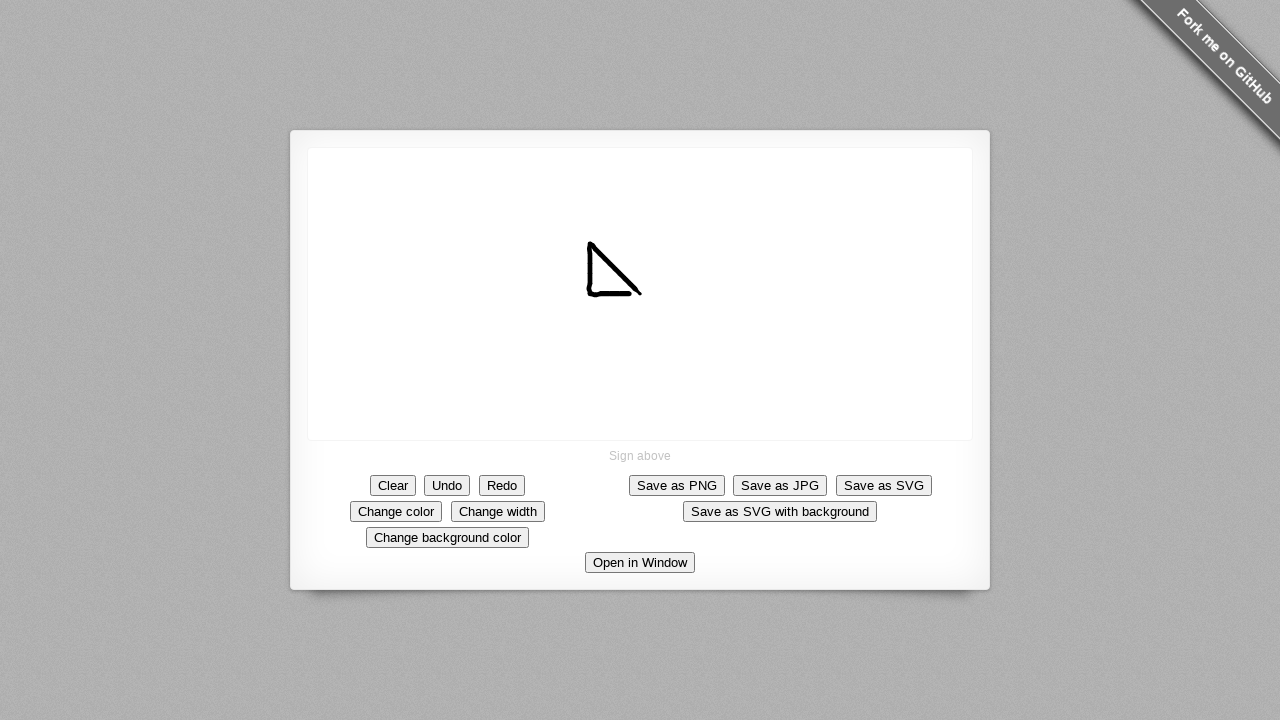

Waited 2 seconds to view the completed drawing
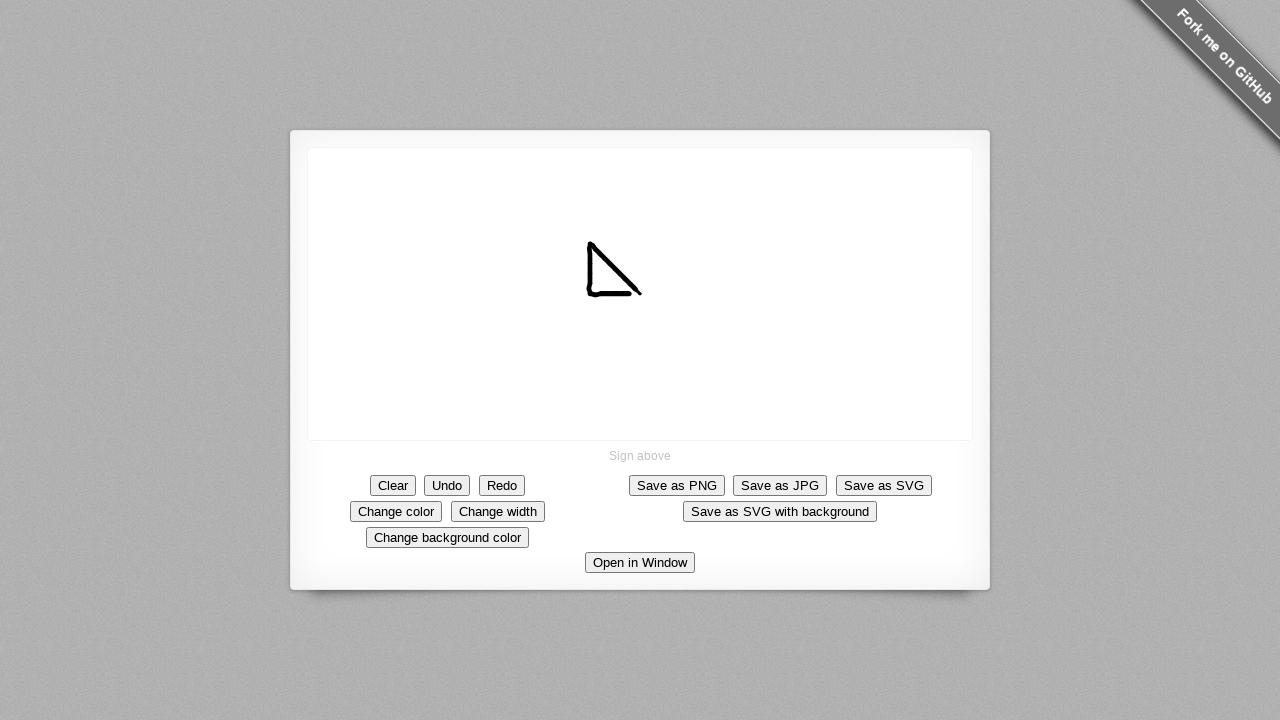

Clicked the Clear button to erase the drawing at (393, 485) on xpath=//*[text()='Clear']
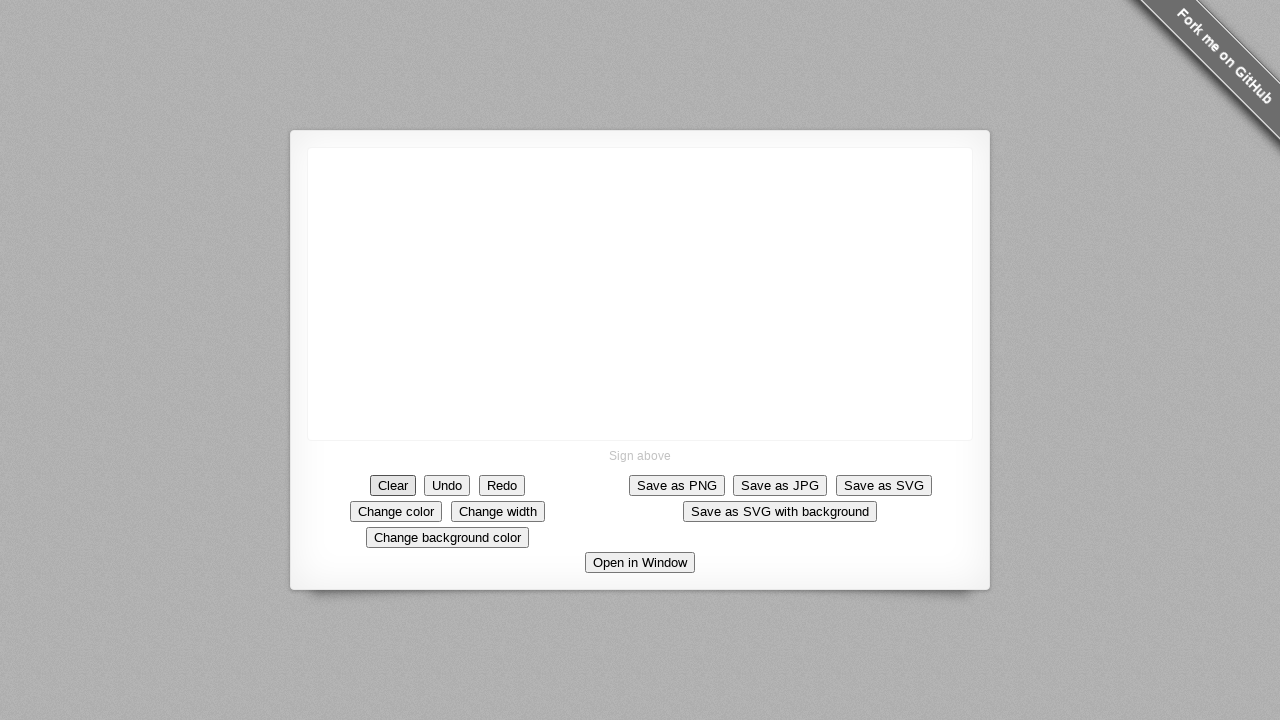

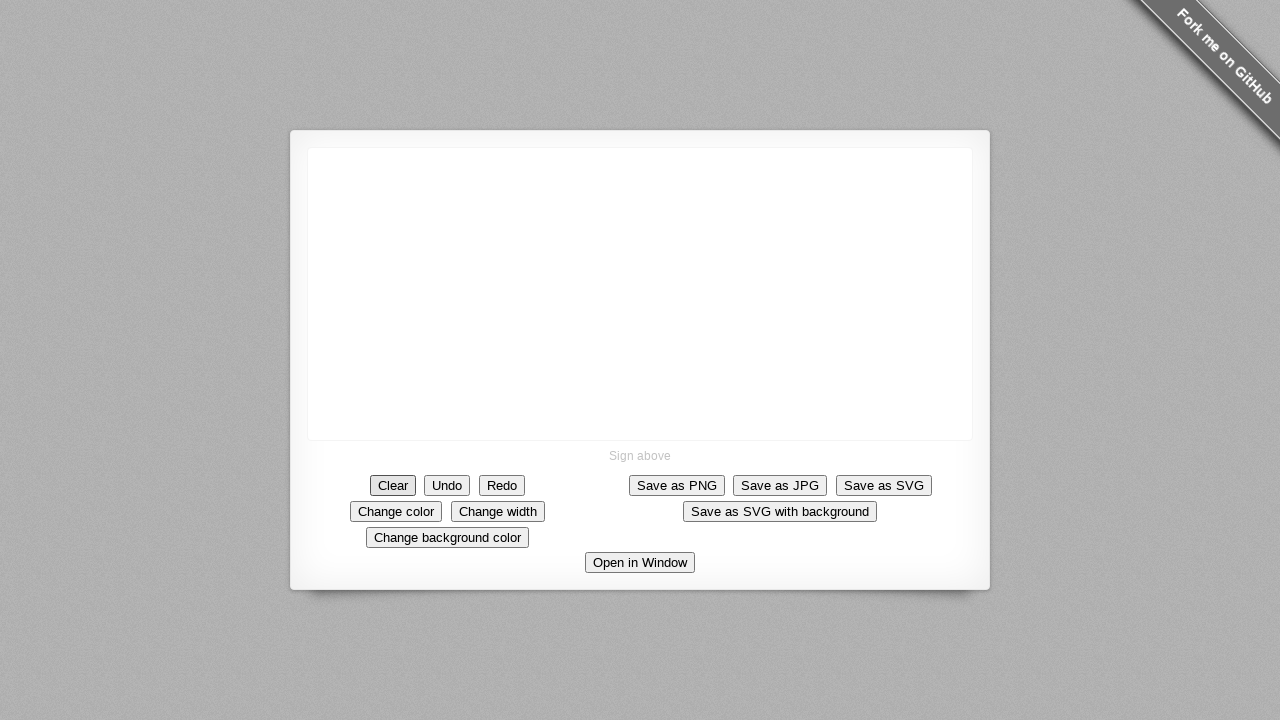